Fills a vaccination appointment form by navigating through multiple pages using keyboard shortcuts and entering personal information

Starting URL: https://onlinetermine.zollsoft.de/patientenTermine.php?uniqueident=6087dd08bd763

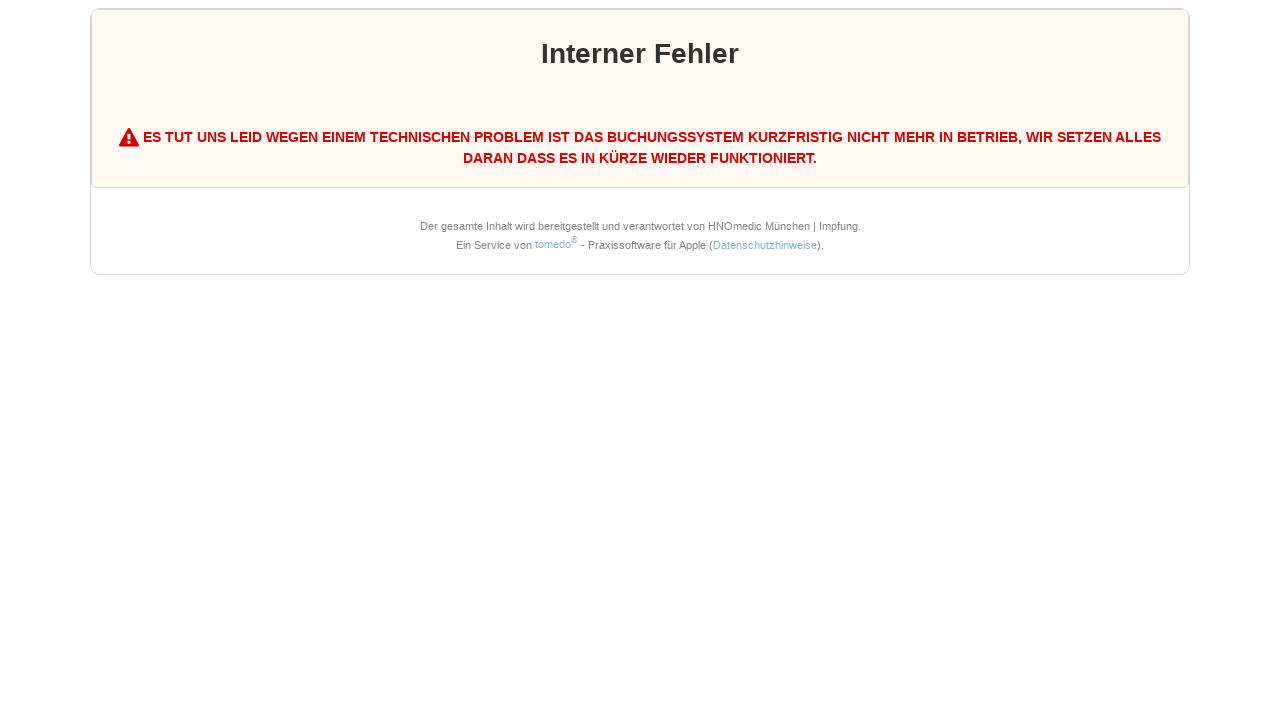

Pressed Tab to navigate to first vaccination option
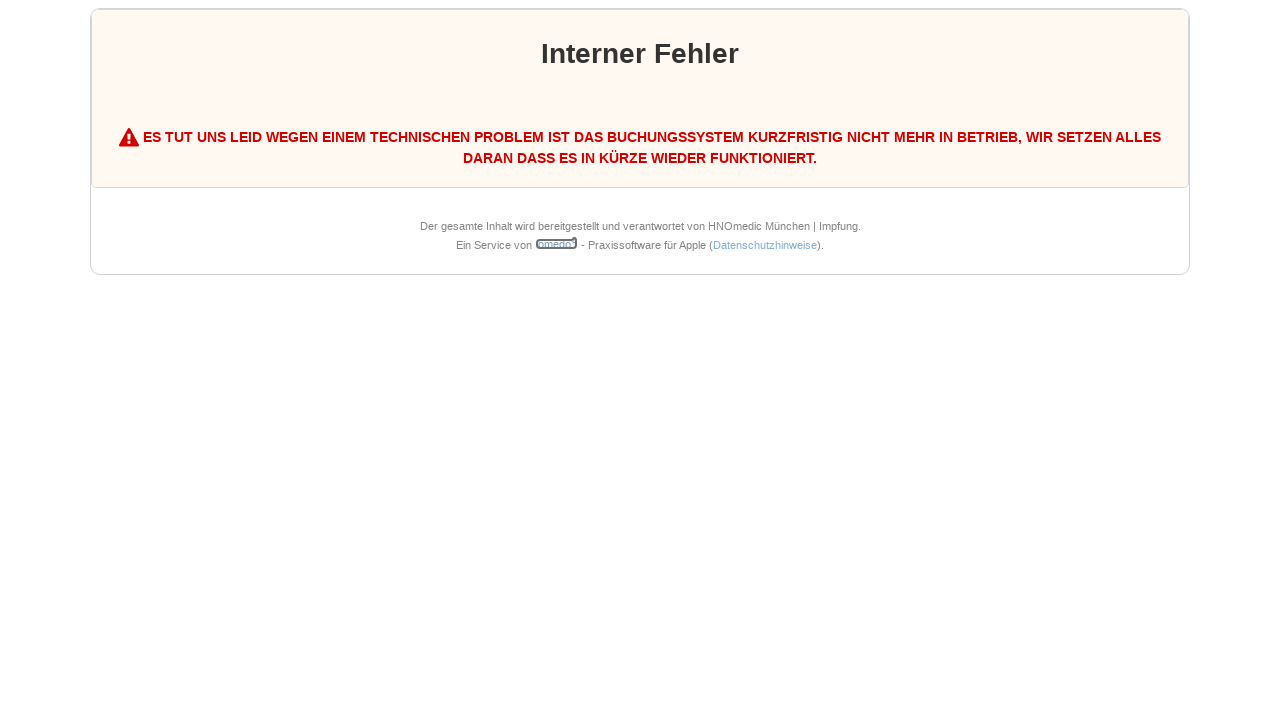

Waited 200ms for UI to respond
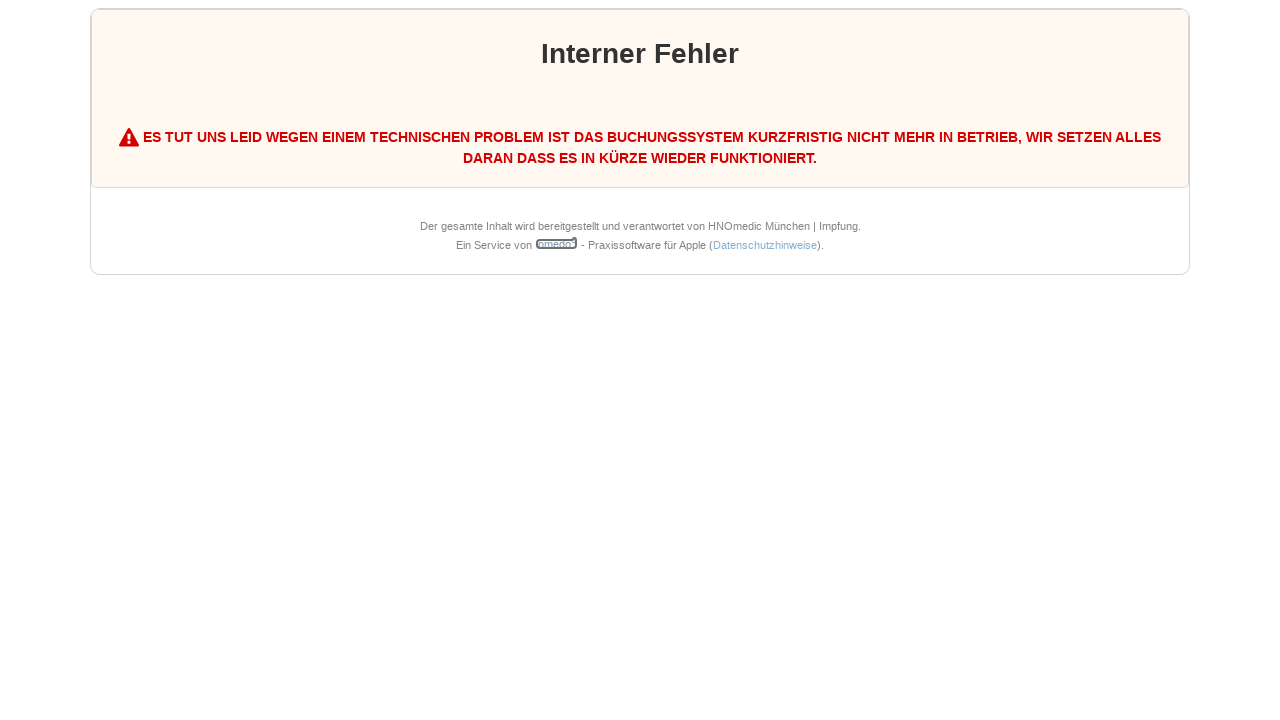

Pressed Tab to navigate to second vaccination option
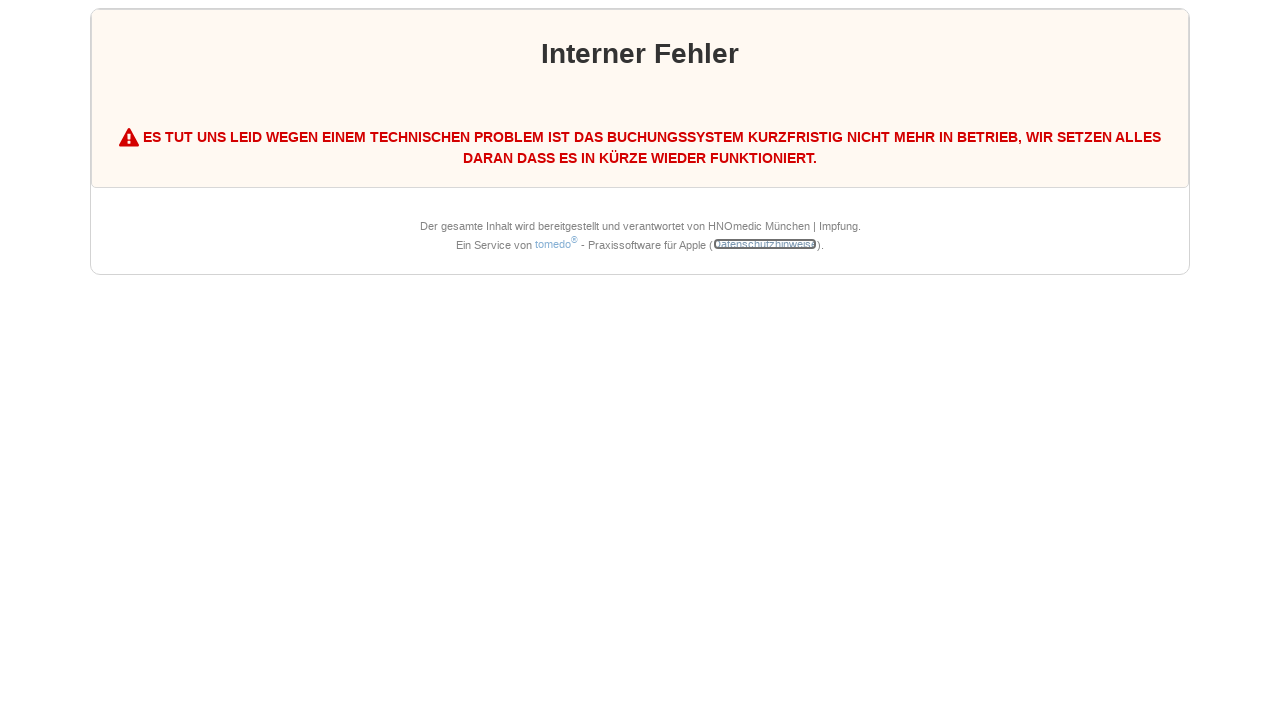

Waited 200ms for UI to respond
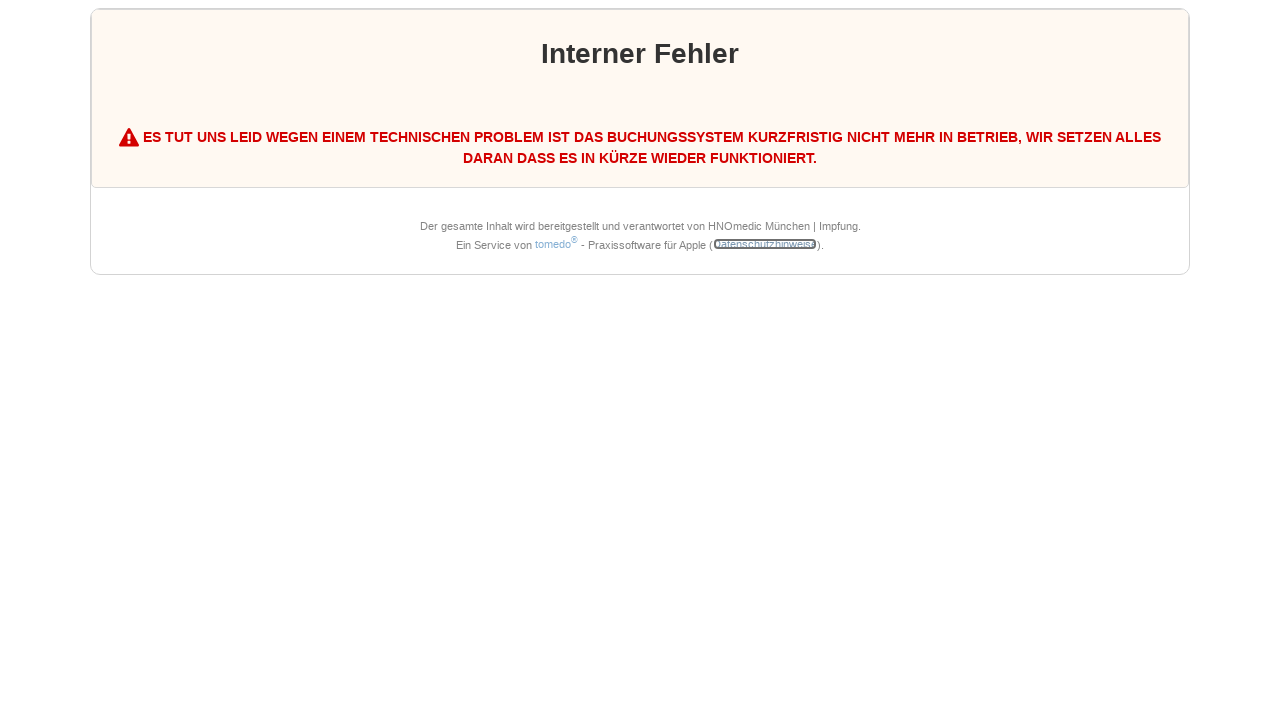

Pressed Space to select first vaccination option
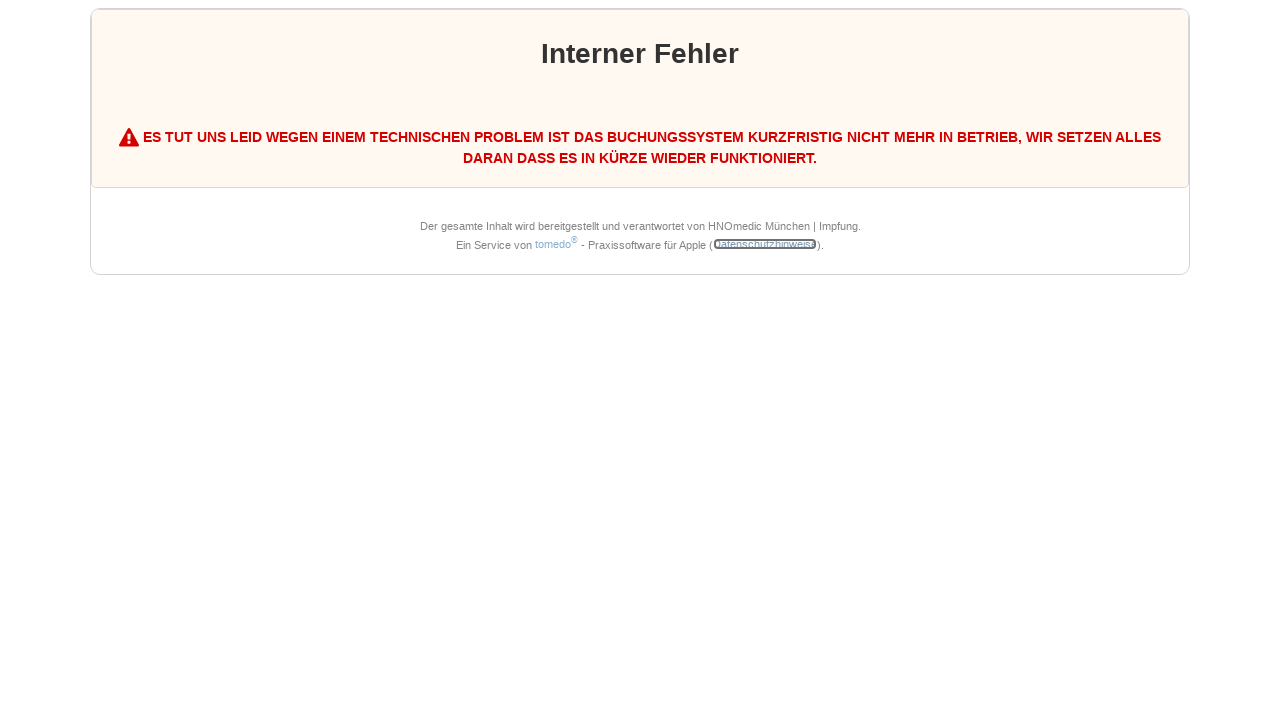

Waited 200ms for UI to respond
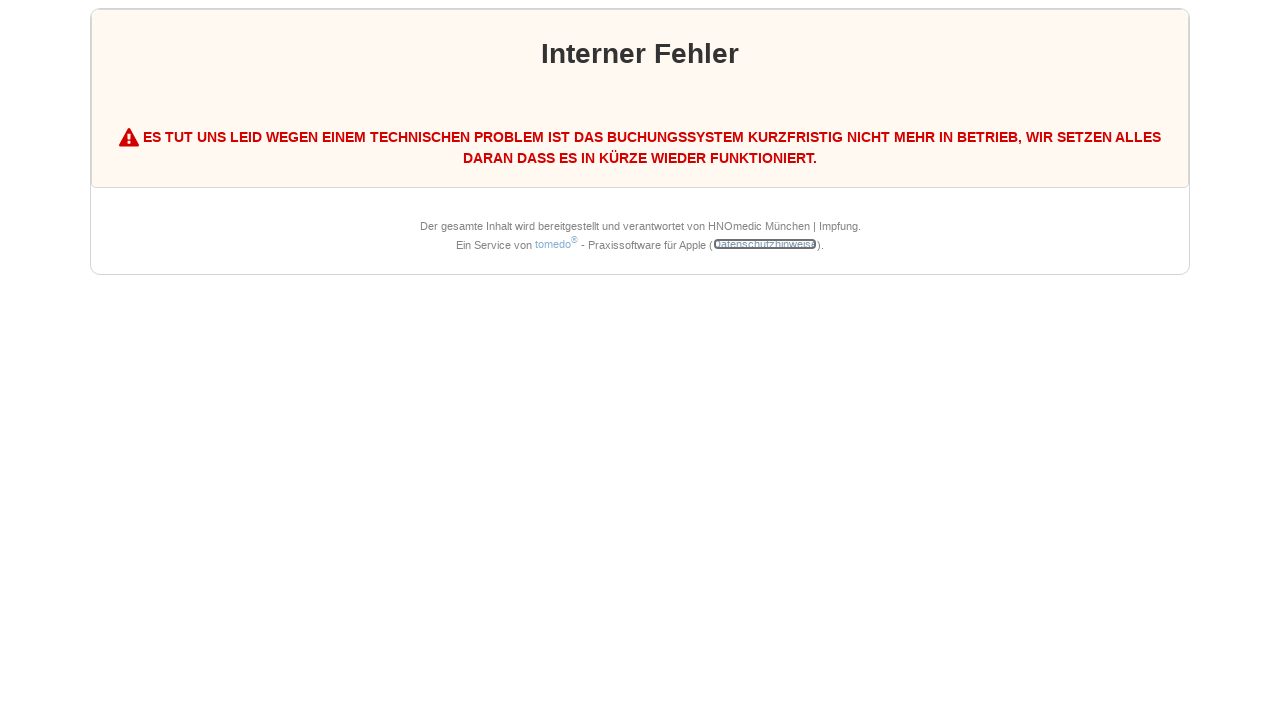

Pressed Tab to navigate to next vaccination option
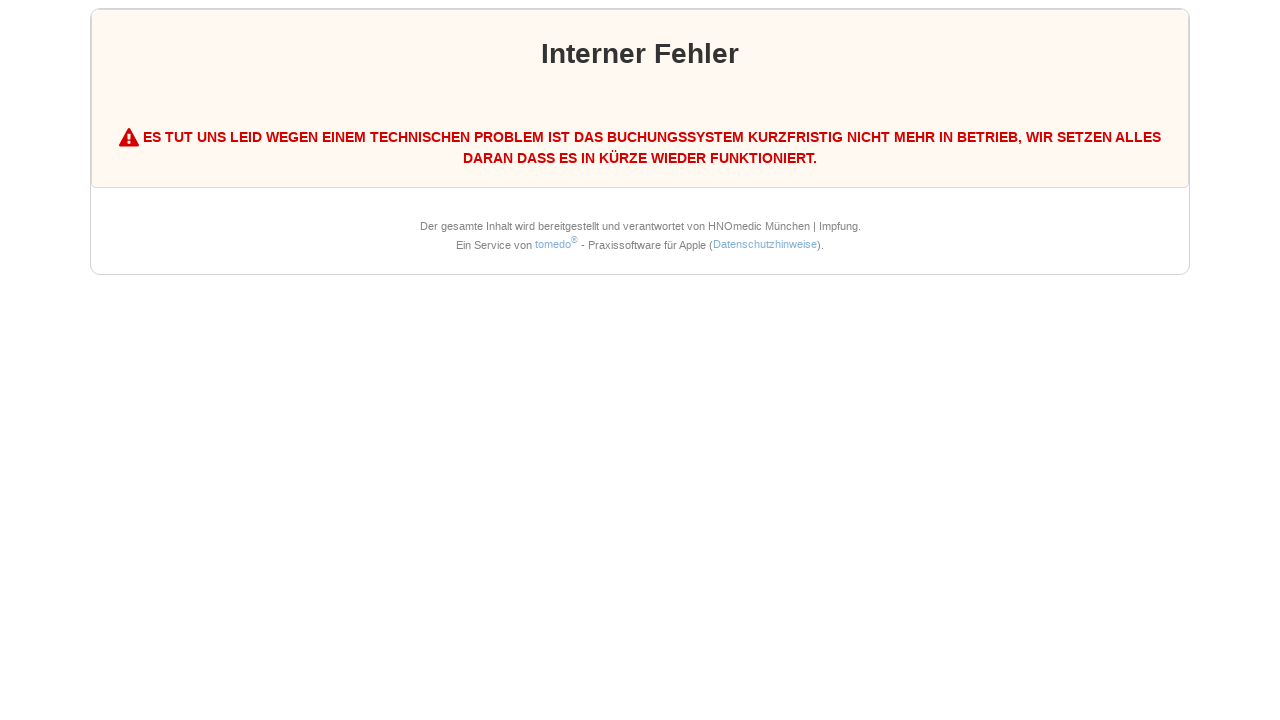

Waited 200ms for UI to respond
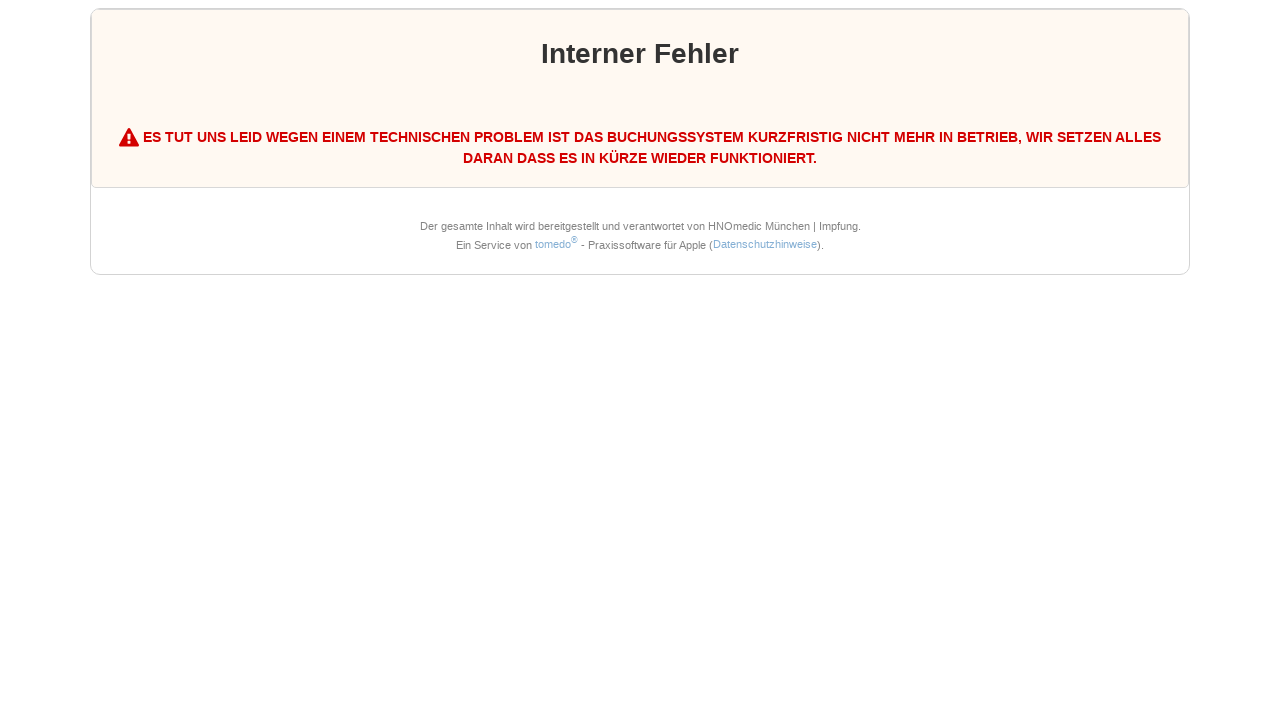

Pressed Space to select second vaccination option
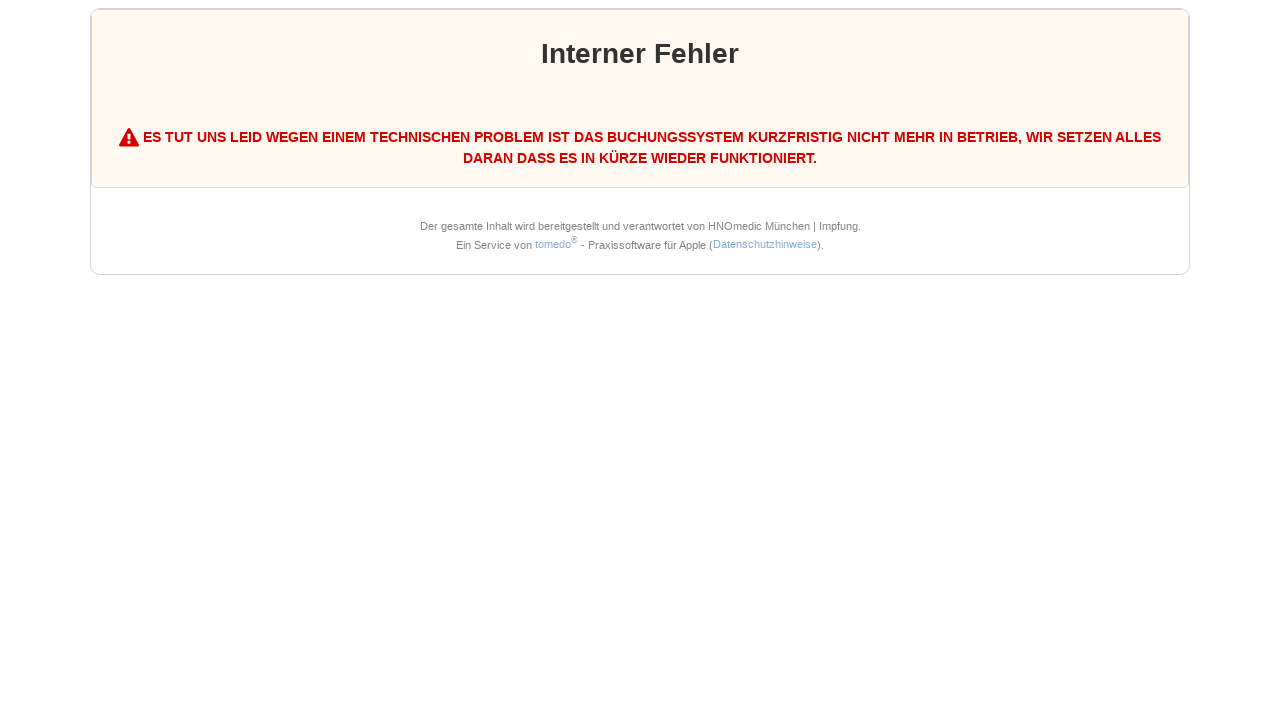

Waited 200ms for UI to respond
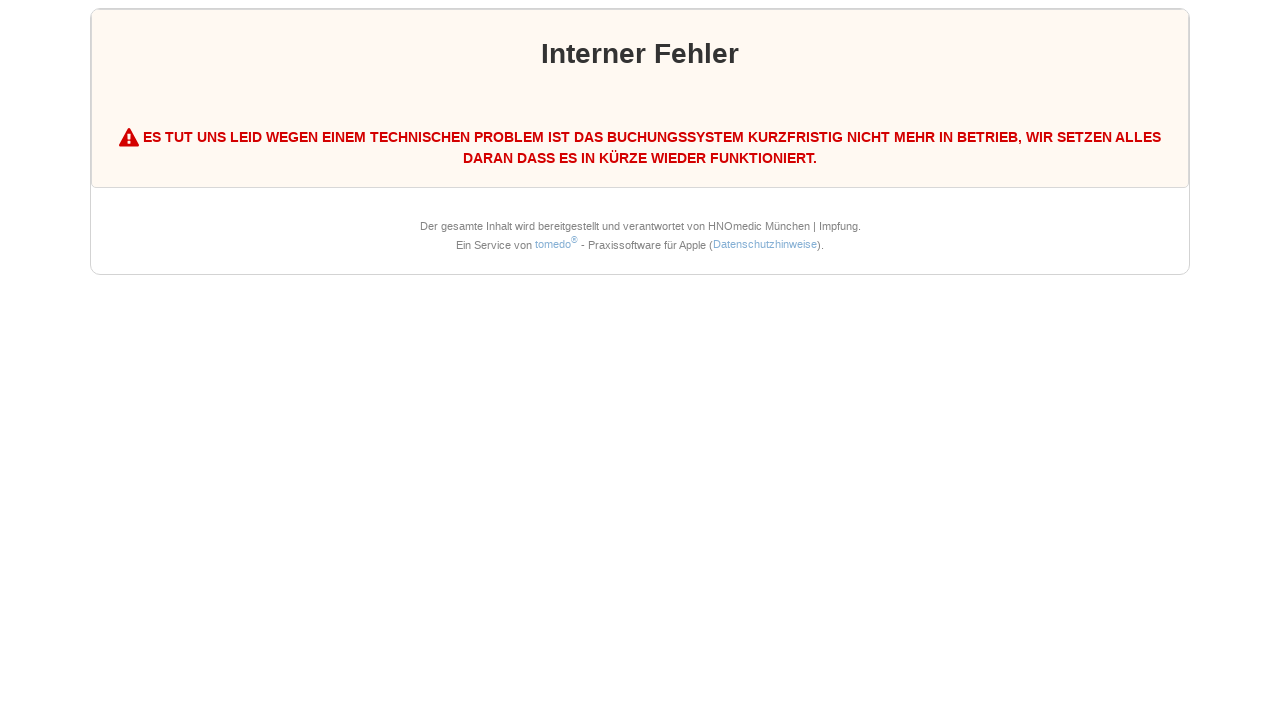

Pressed Tab to navigate to next vaccination option
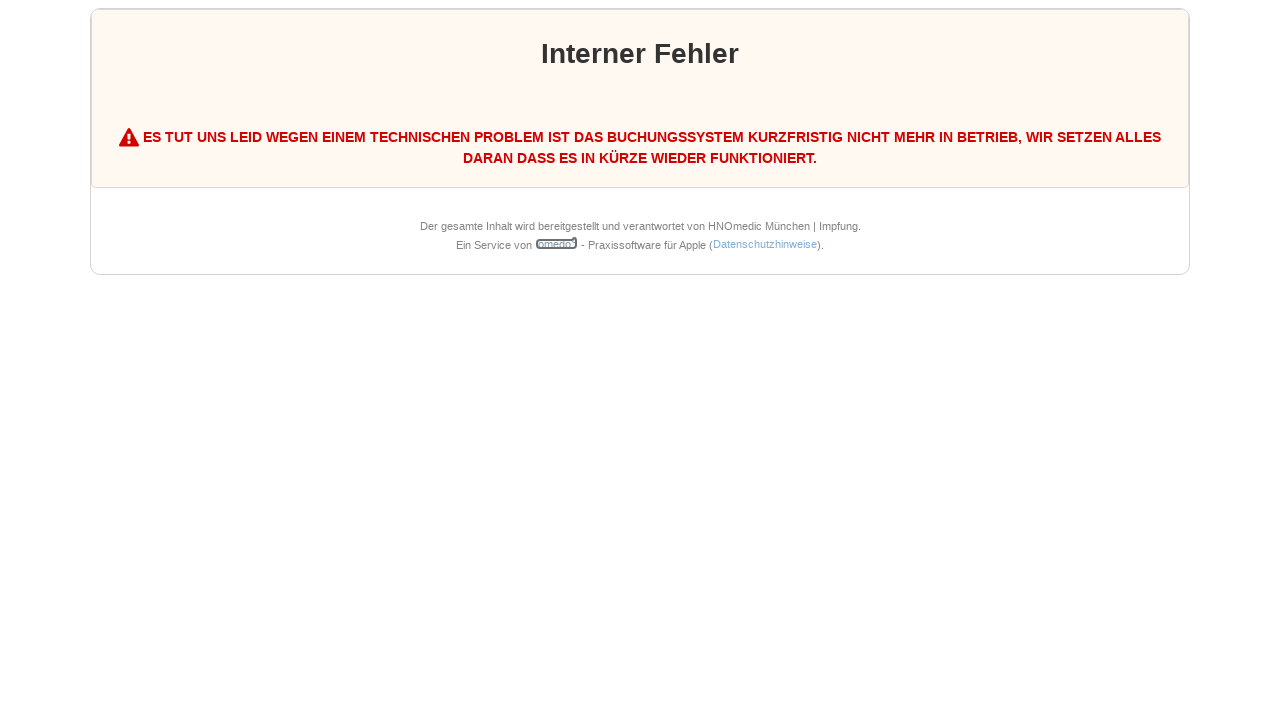

Waited 200ms for UI to respond
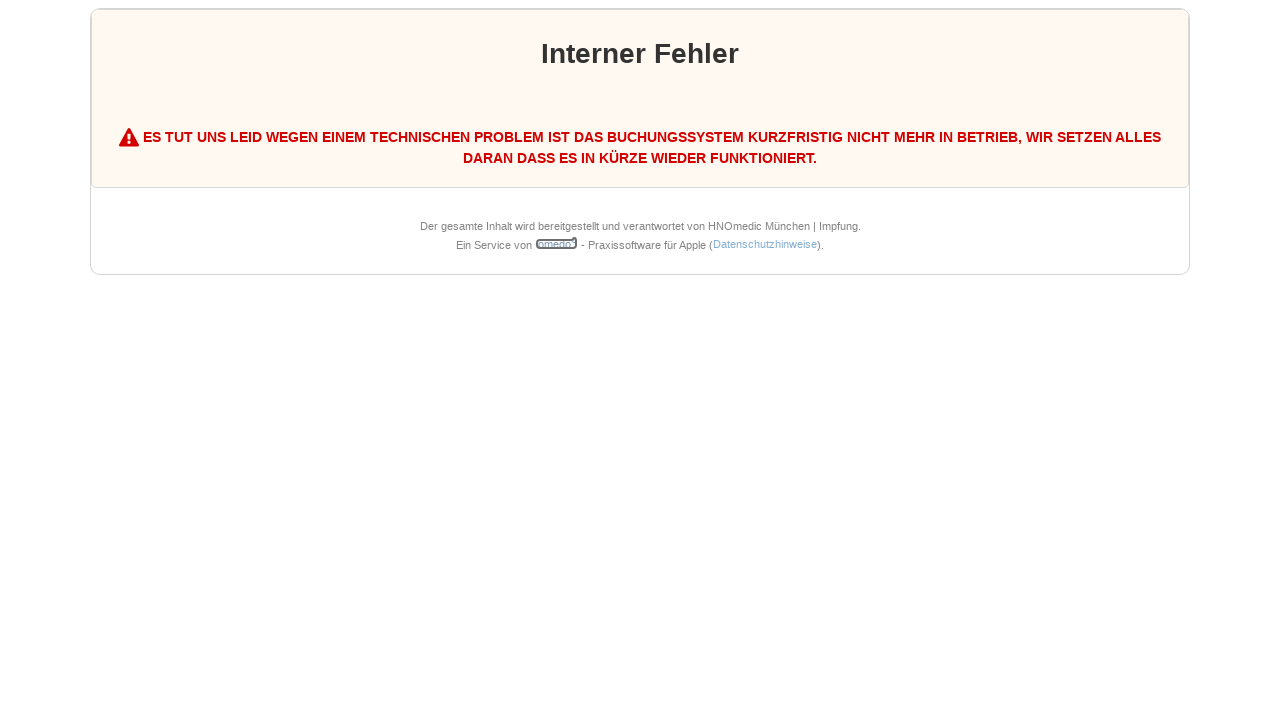

Pressed Space to select third vaccination option
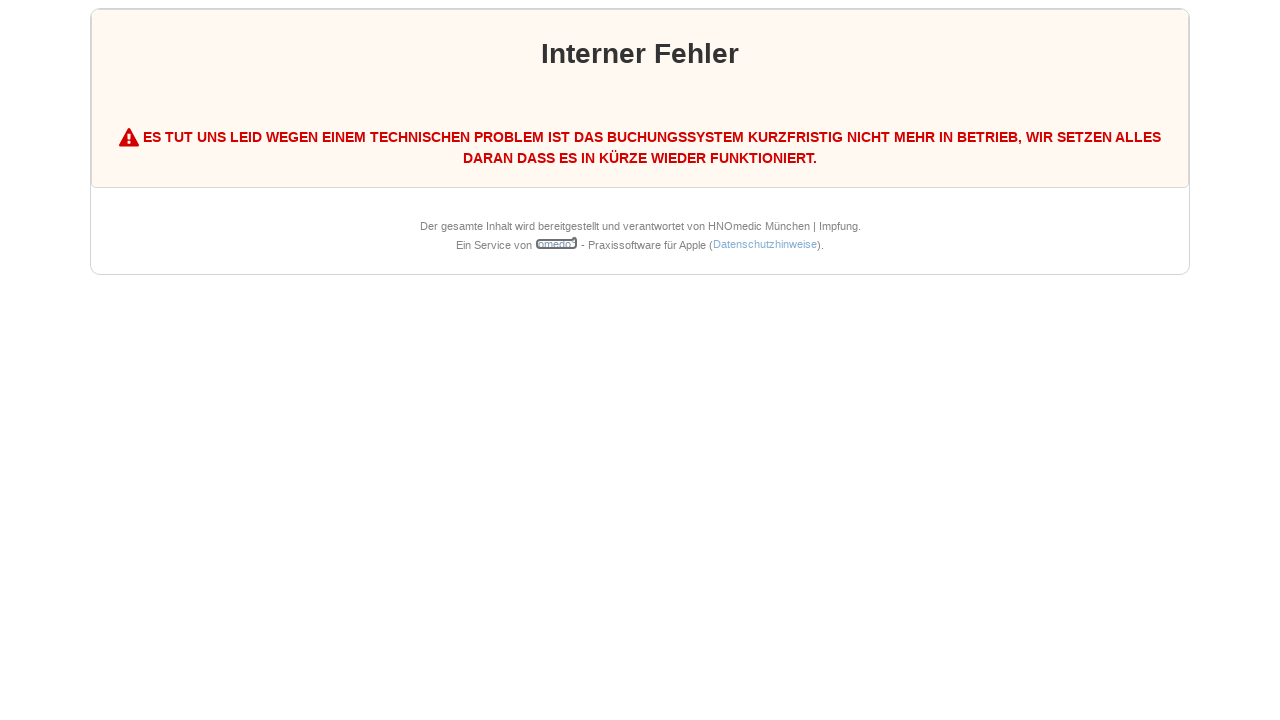

Waited 200ms for UI to respond
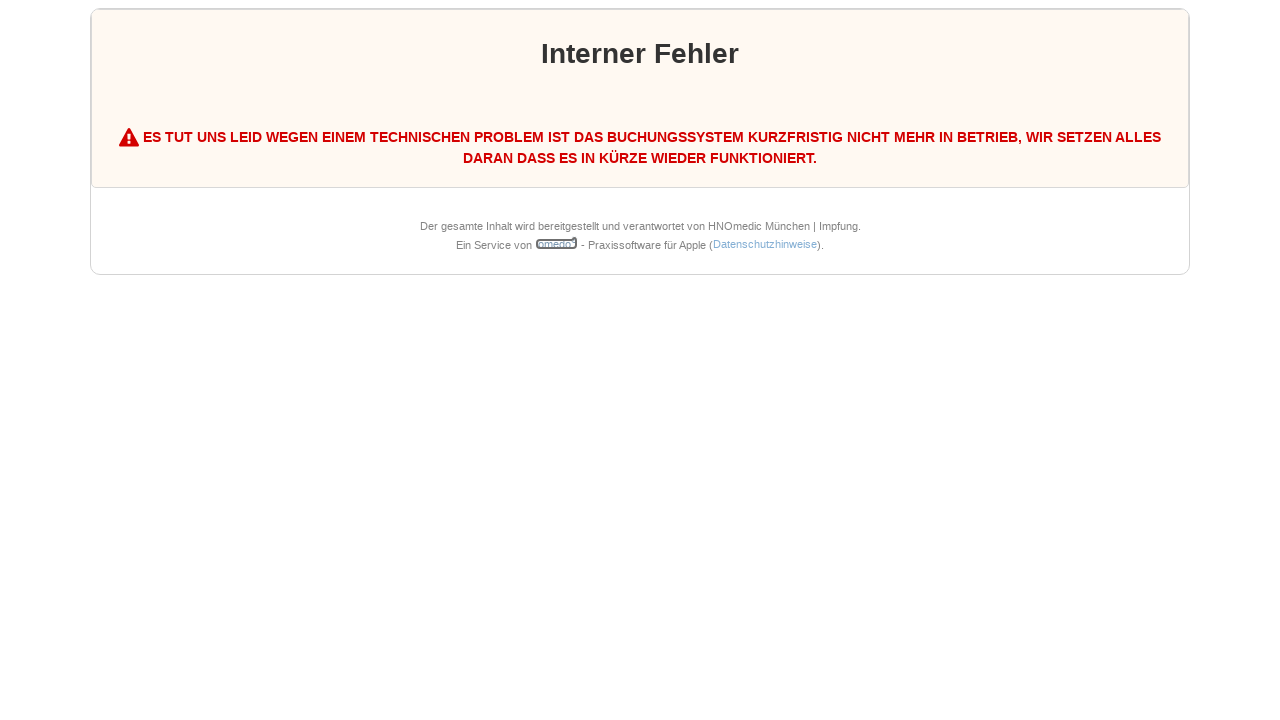

Pressed Shift+Tab to navigate backwards on second page
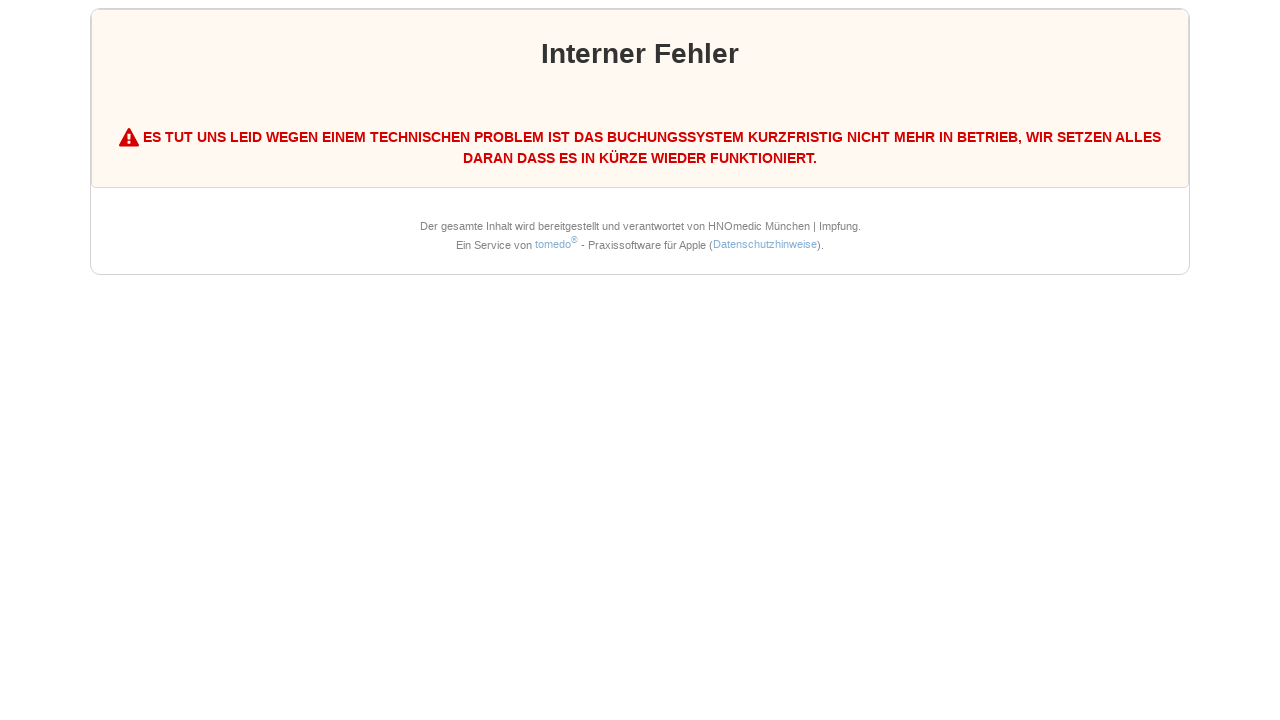

Waited 200ms for UI to respond
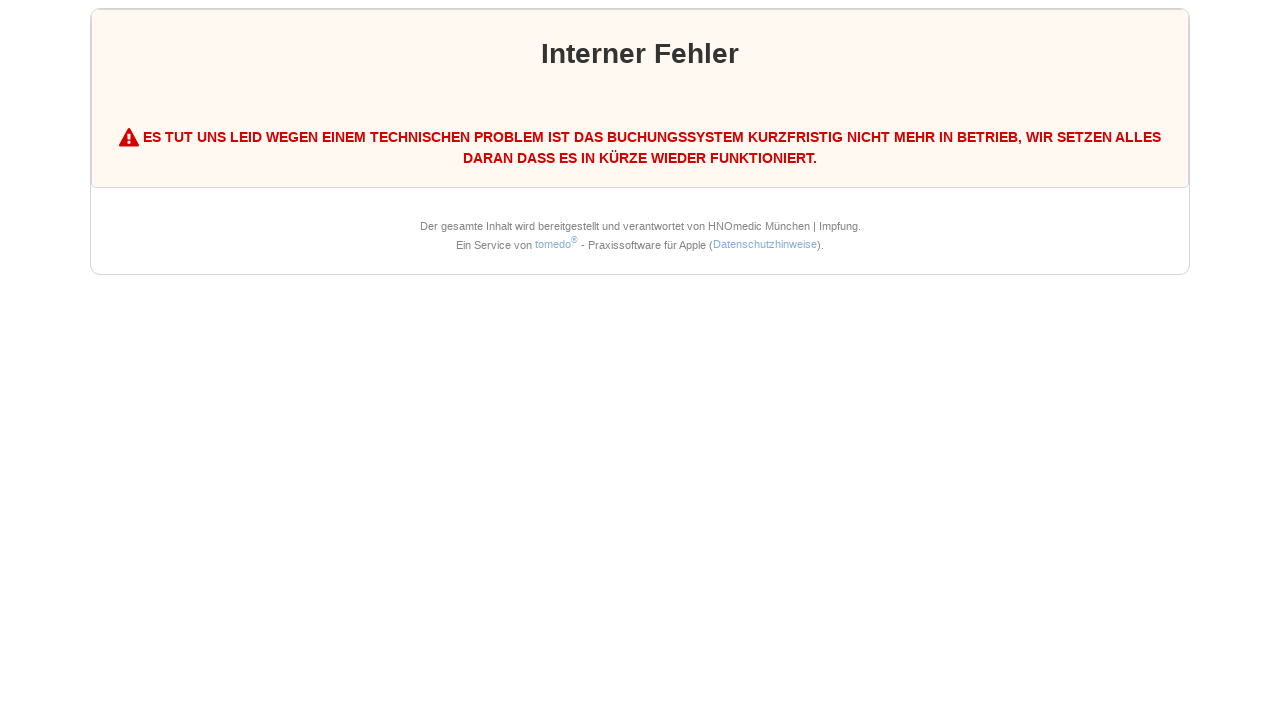

Pressed Shift+Tab to navigate backwards on second page
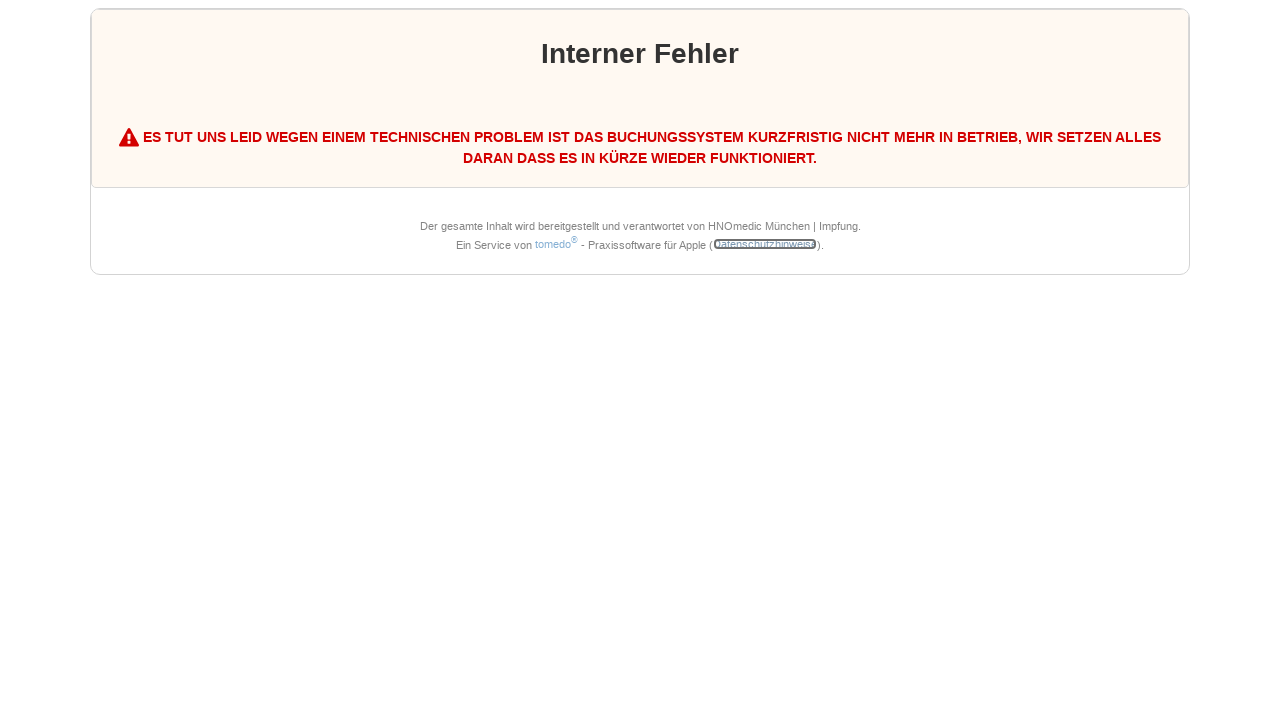

Waited 200ms for UI to respond
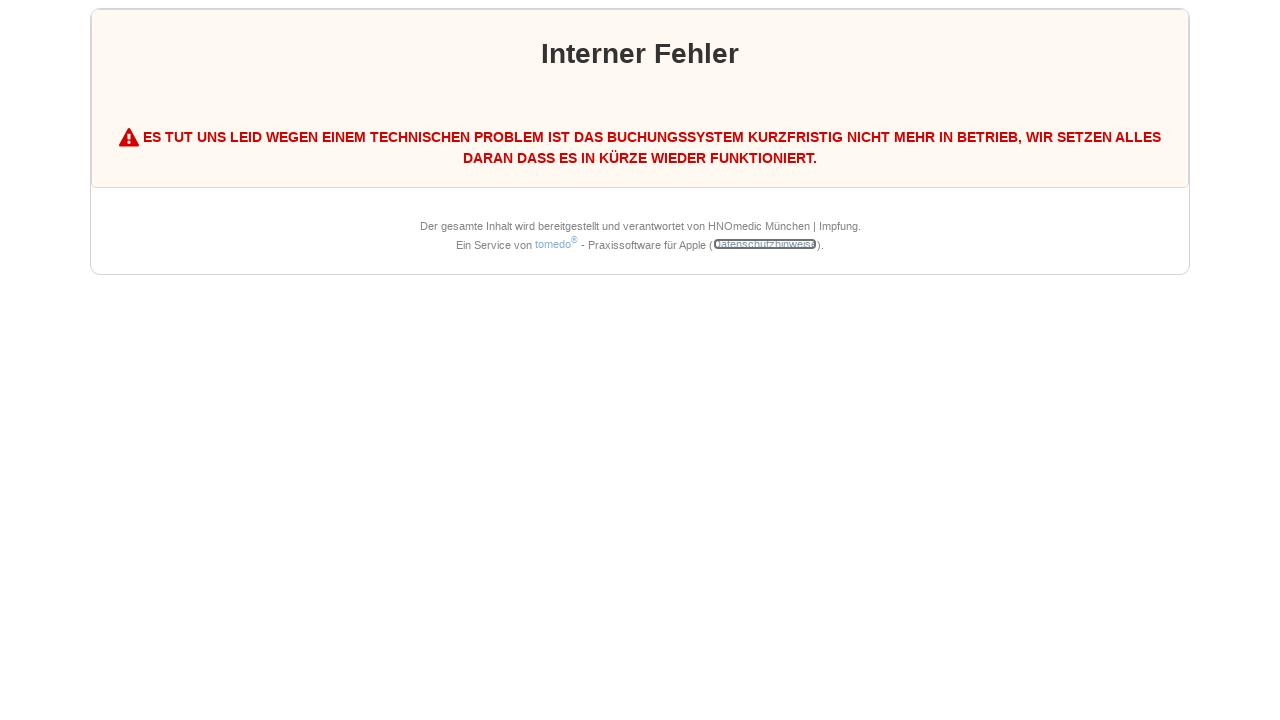

Pressed Space to confirm selection on second page
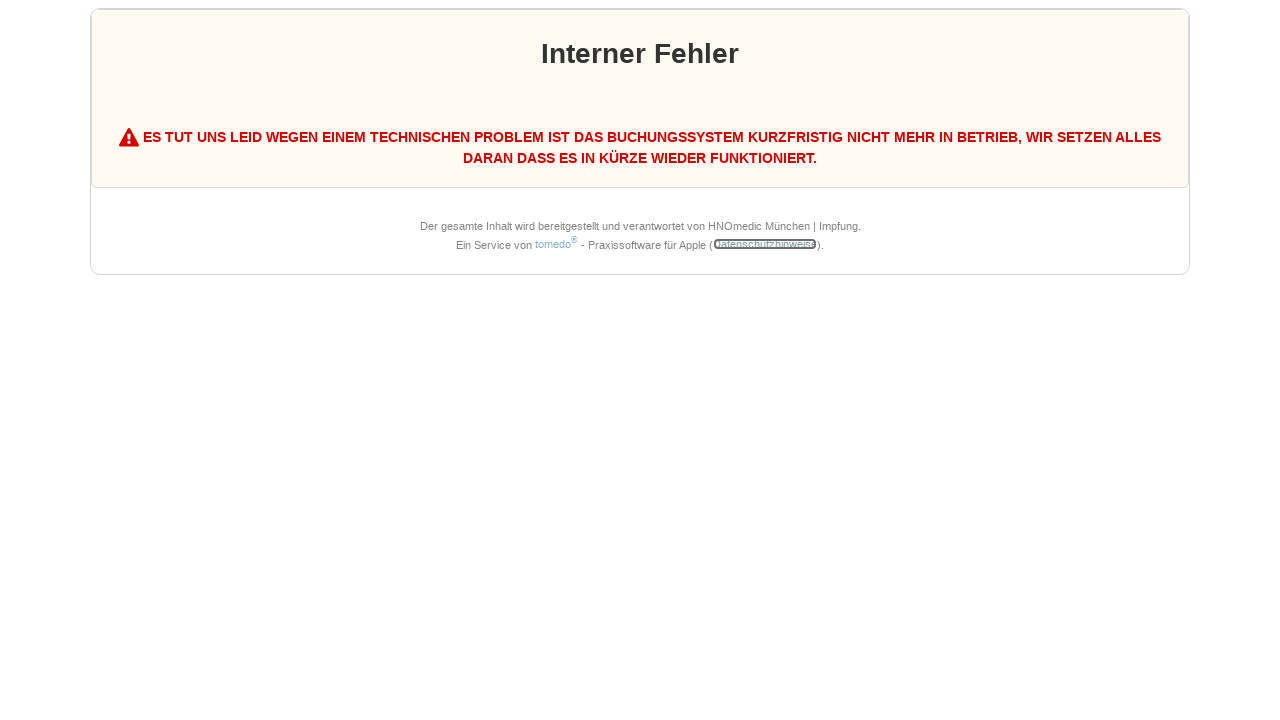

Waited 200ms for UI to respond
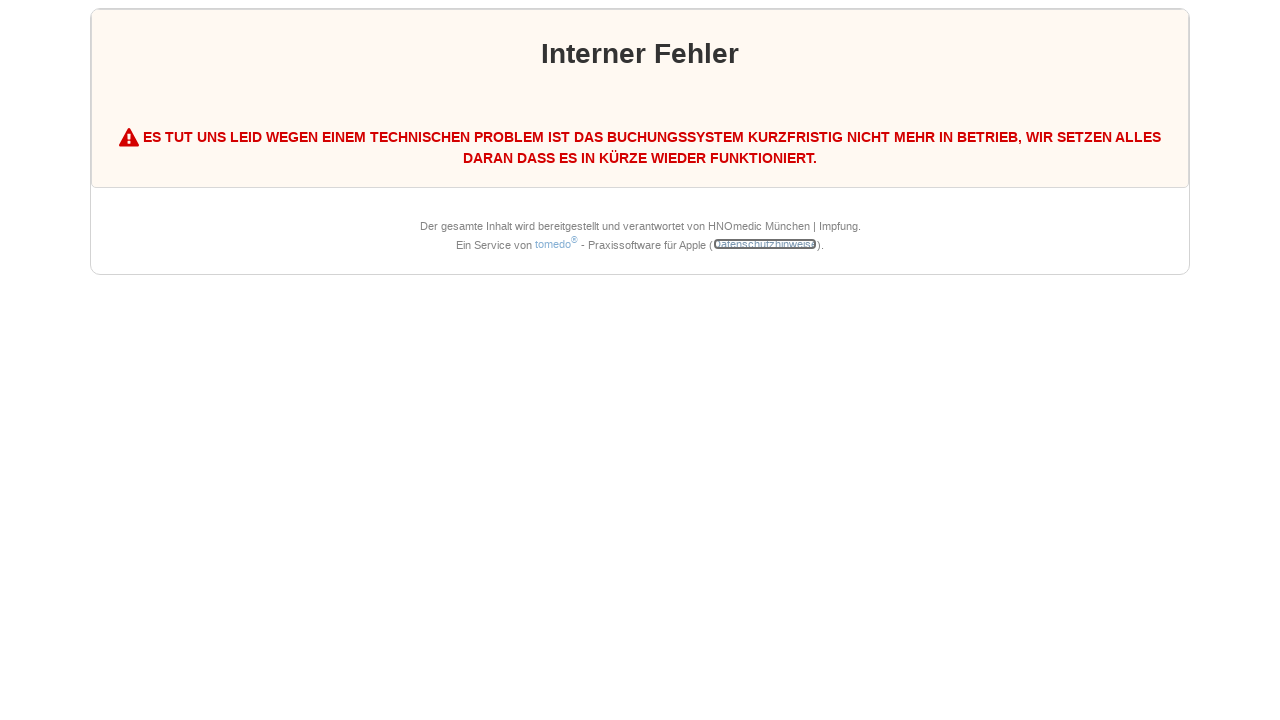

Pressed Tab to navigate forward
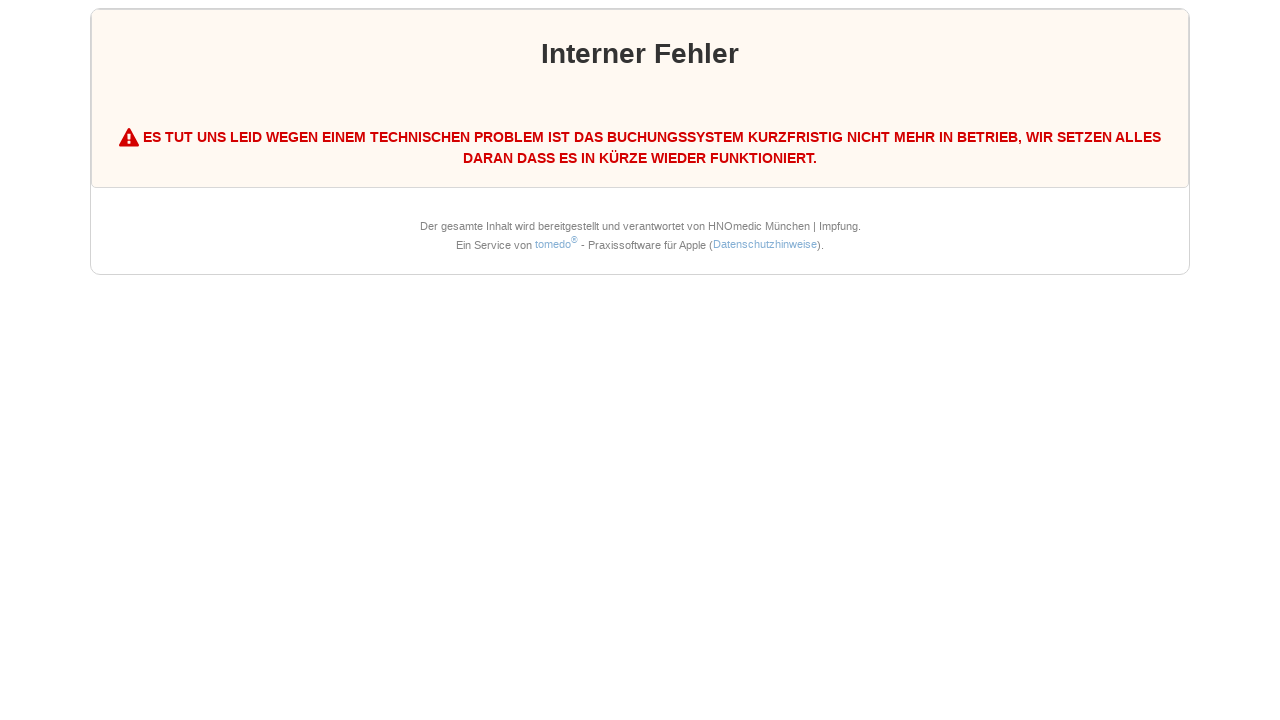

Waited 200ms for UI to respond
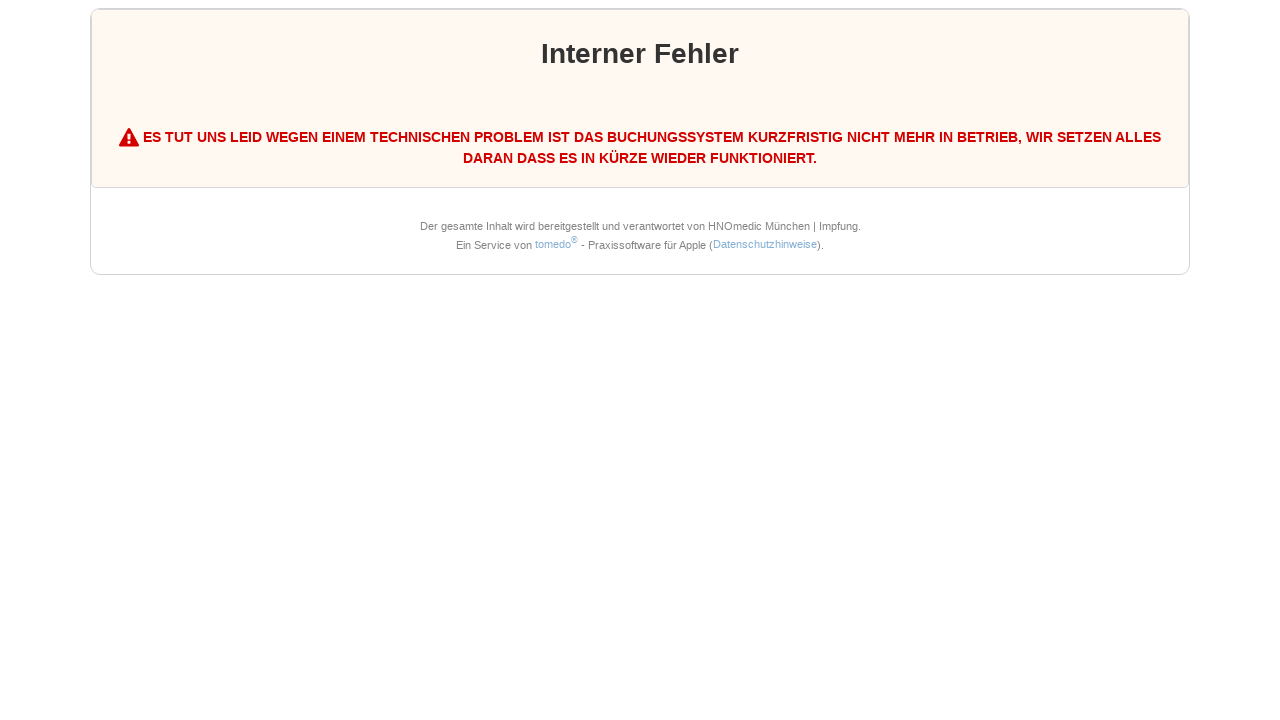

Pressed Tab to navigate forward
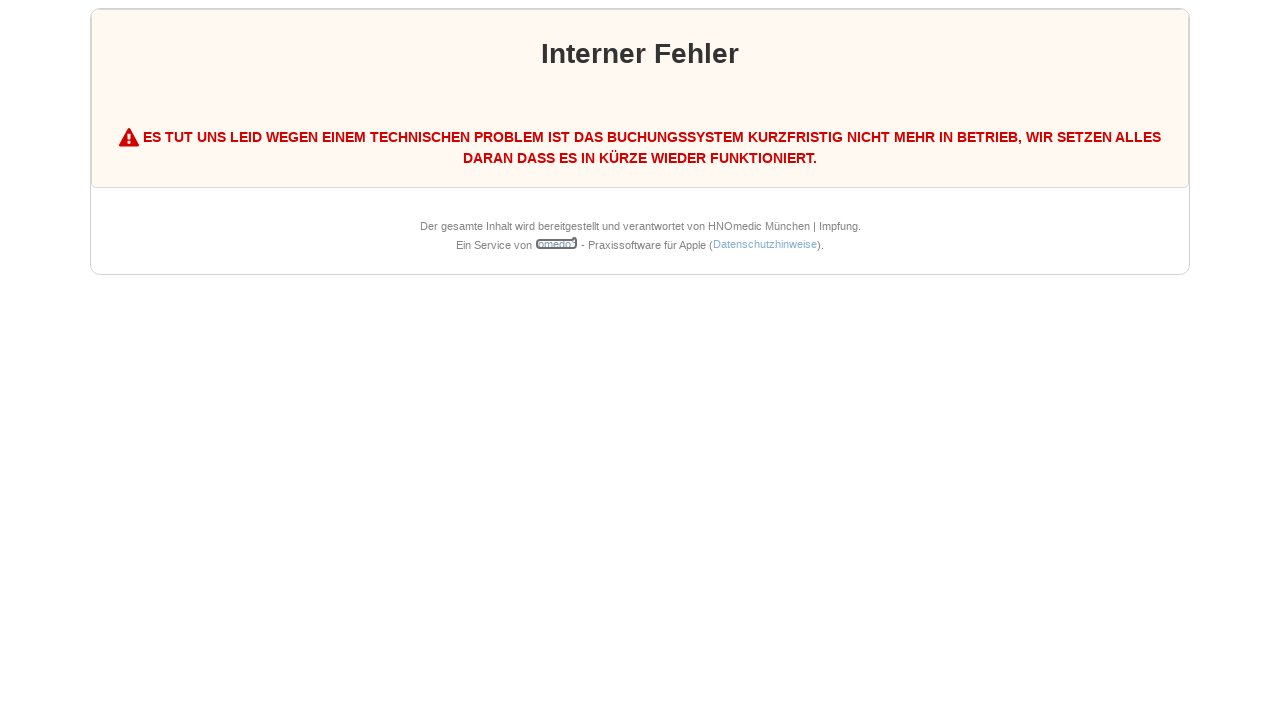

Waited 200ms for UI to respond
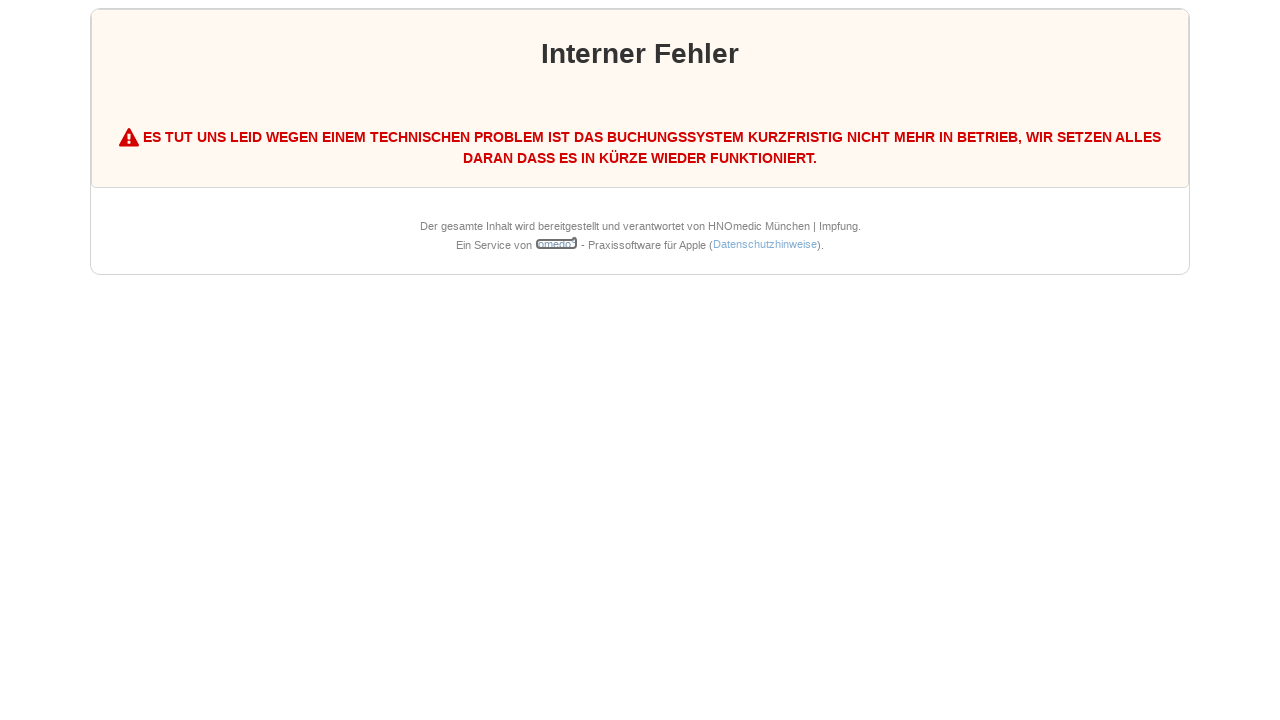

Pressed Space to proceed to next page
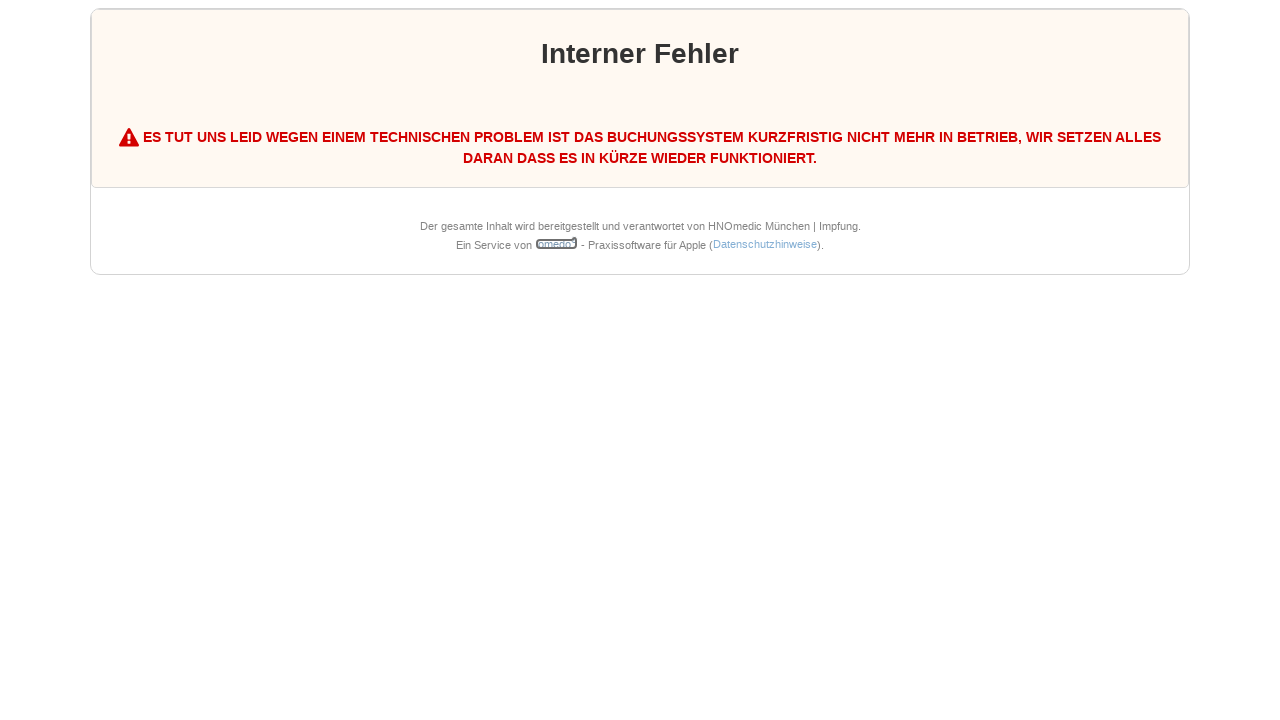

Waited 200ms for UI to respond
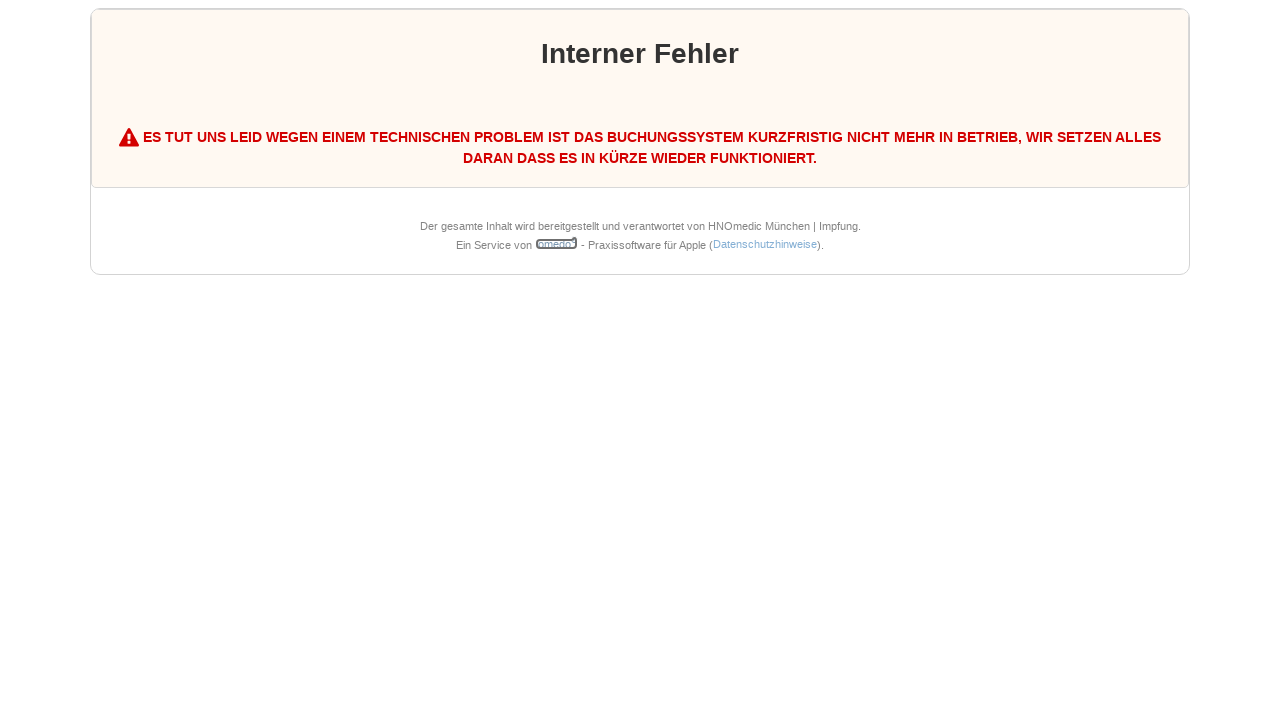

Pressed Shift+Tab to navigate backwards on third page
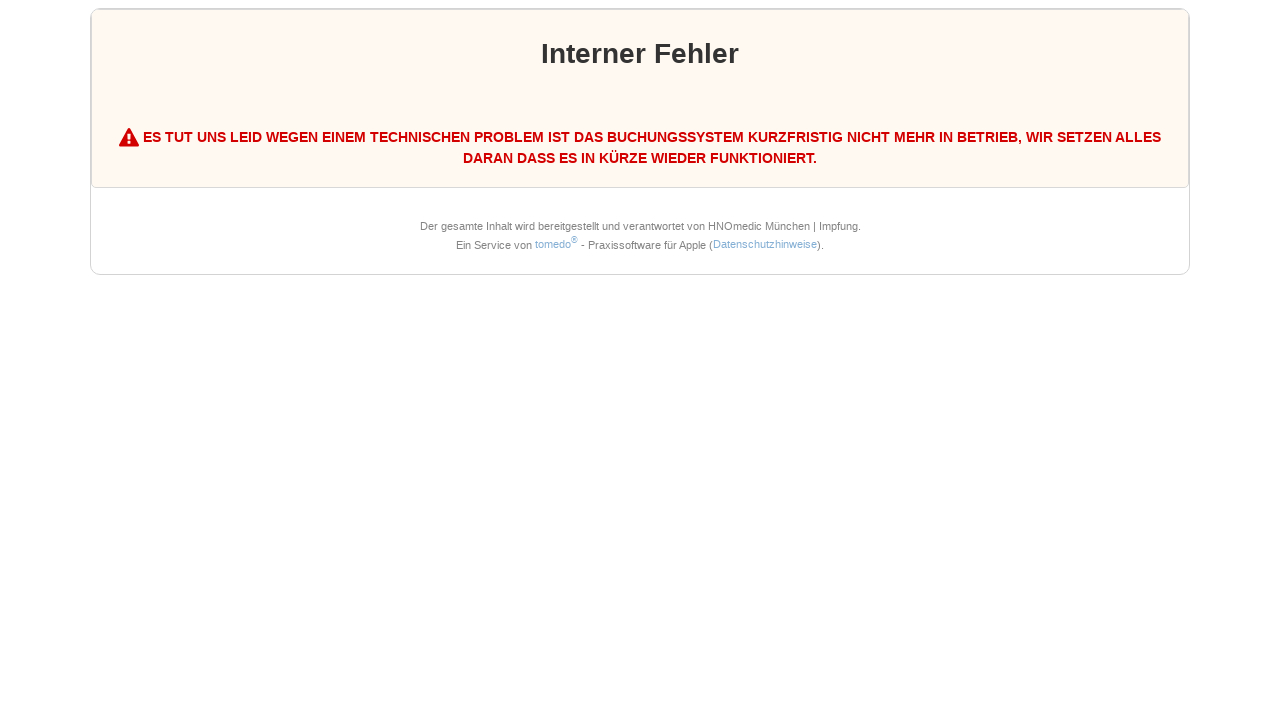

Waited 200ms for UI to respond
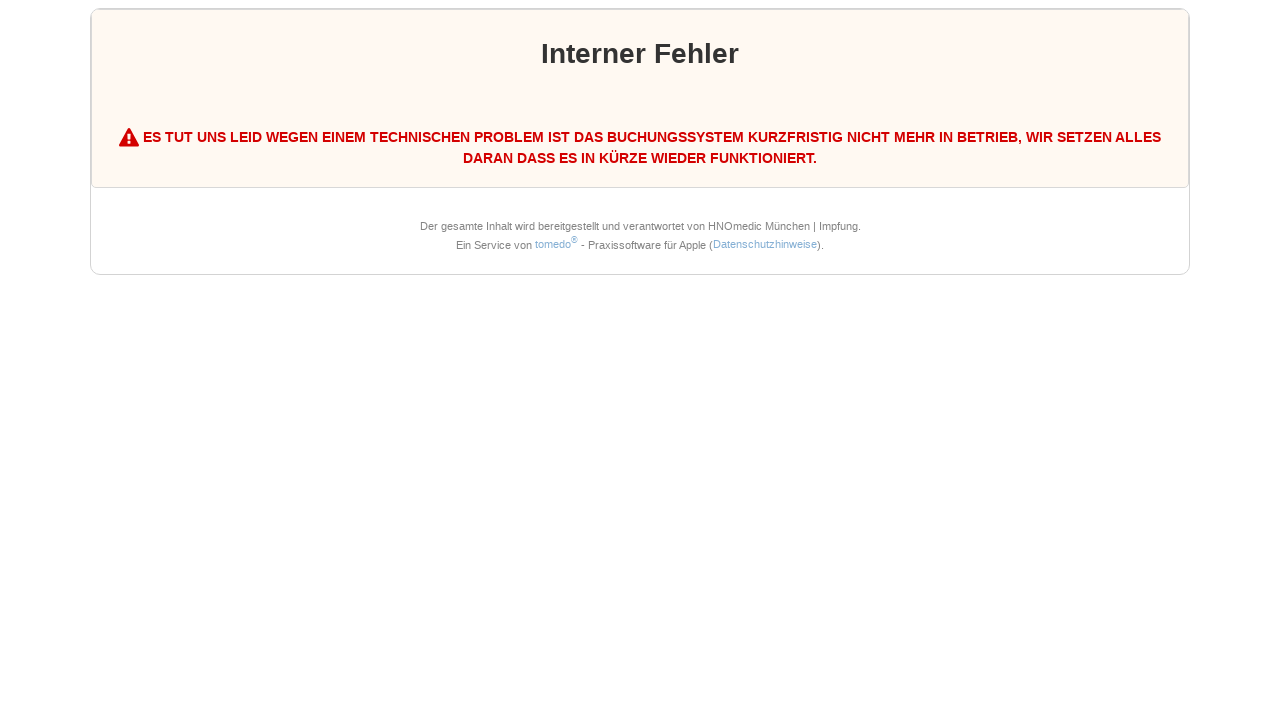

Pressed Shift+Tab to navigate backwards on third page
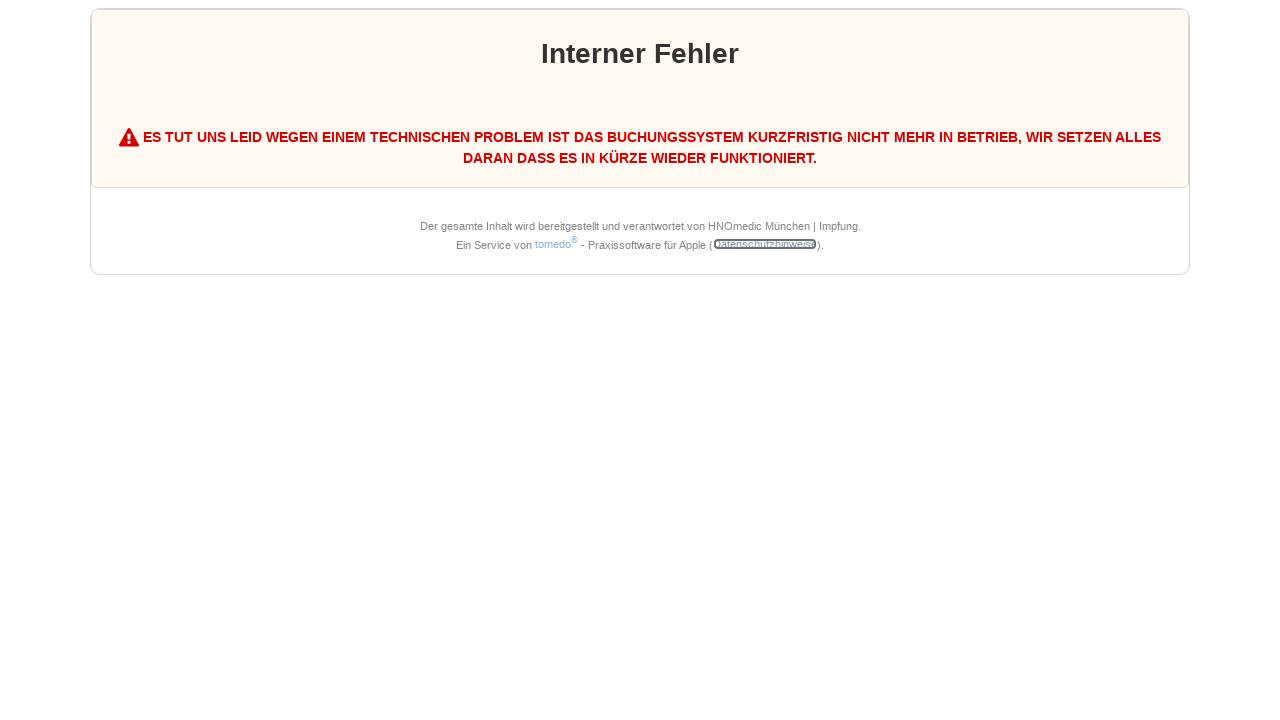

Waited 200ms for UI to respond
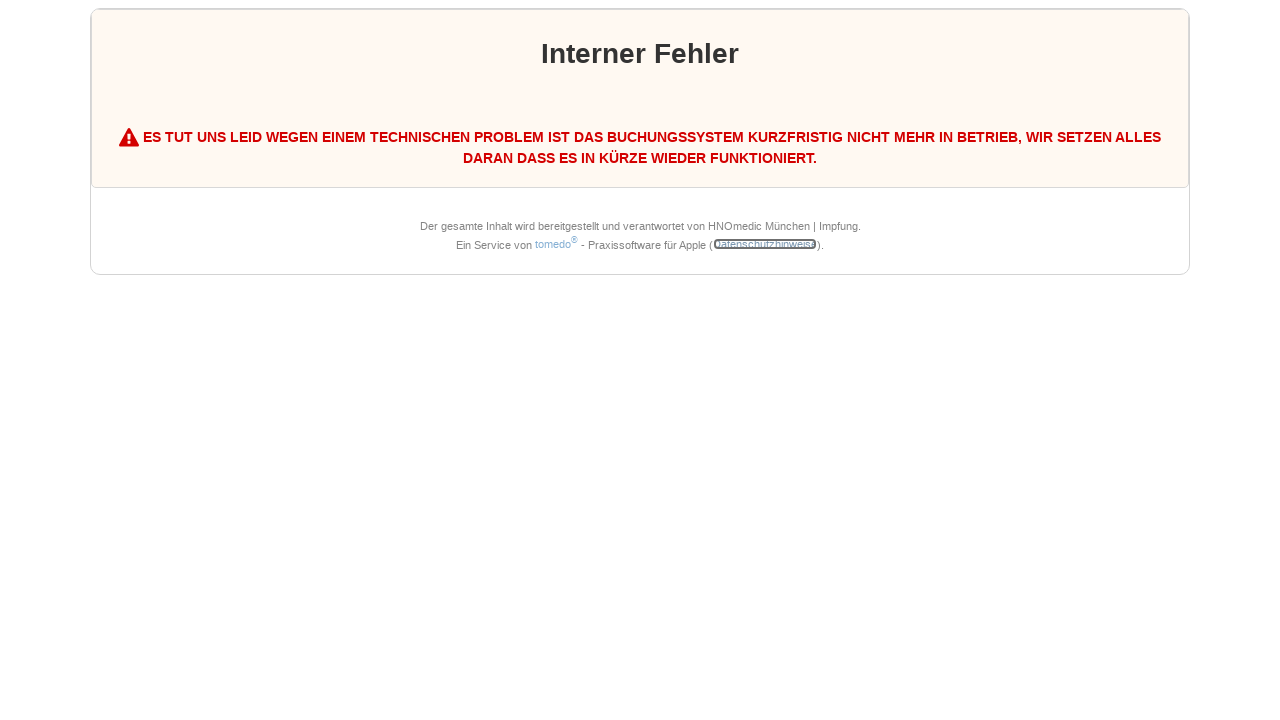

Pressed Shift+Tab to navigate backwards on third page
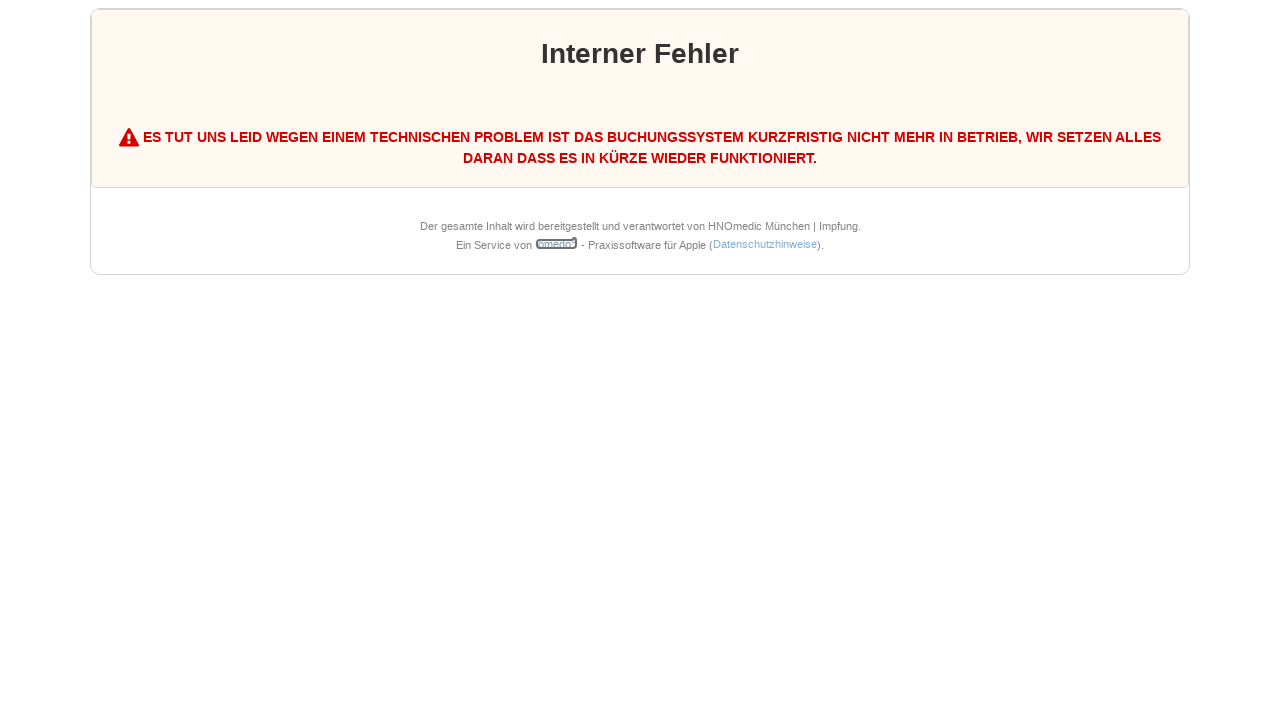

Waited 200ms for UI to respond
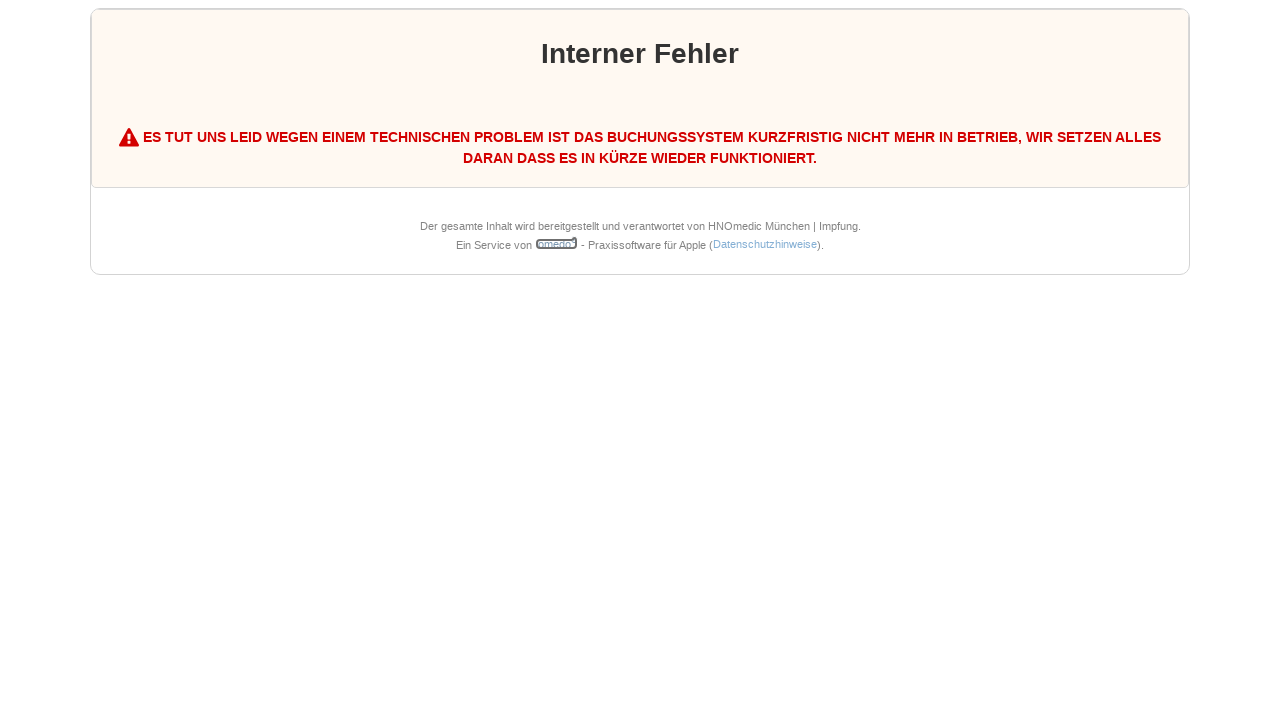

Pressed Space to activate form area
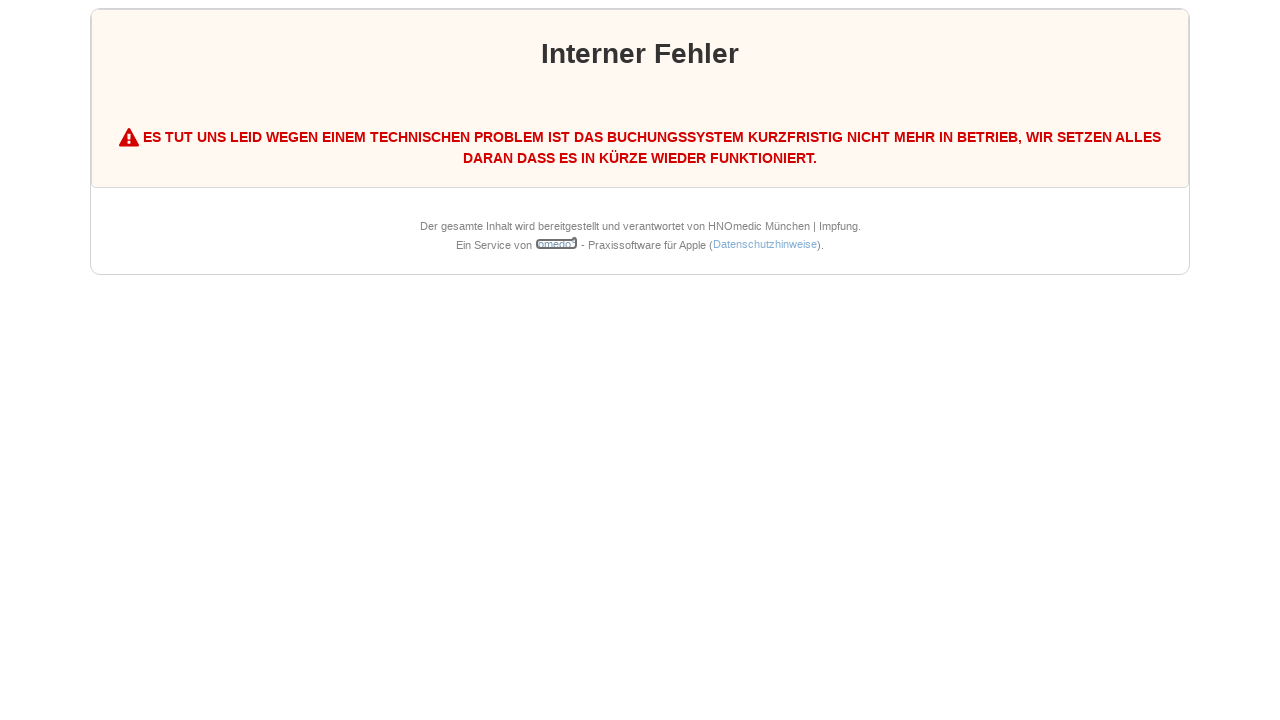

Waited 200ms for UI to respond
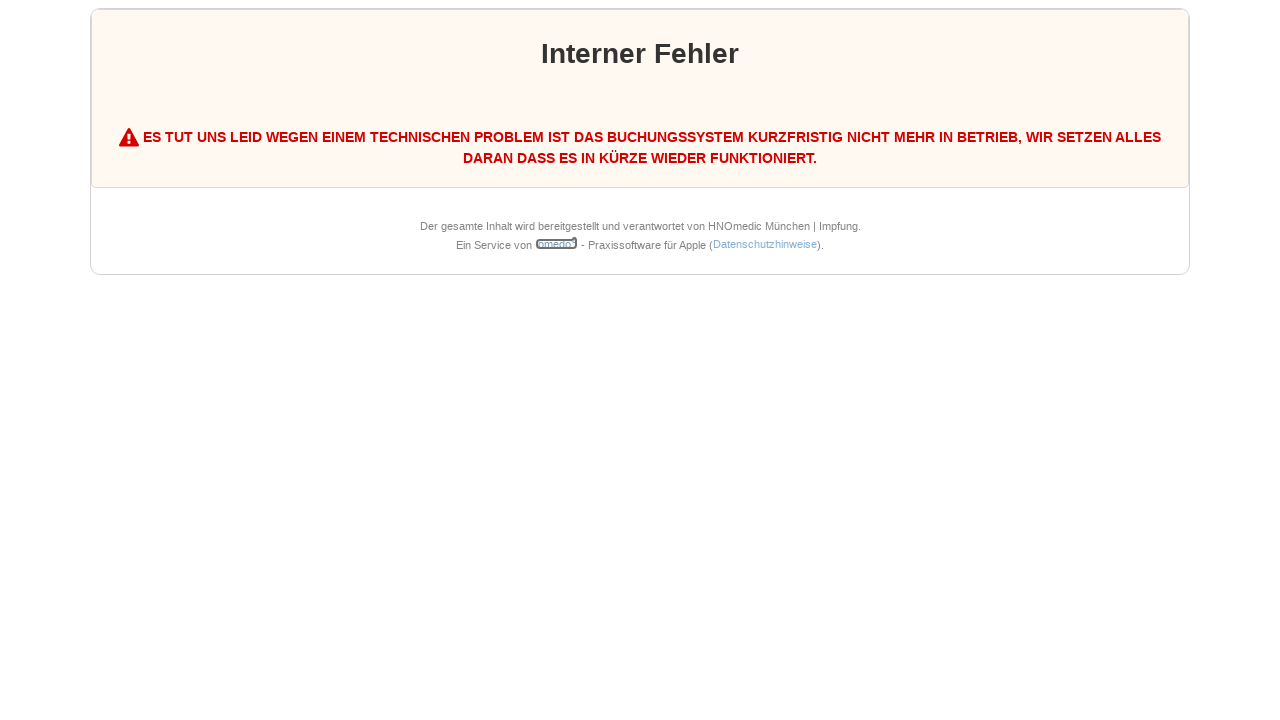

Pressed Shift+Tab to navigate to previous form field
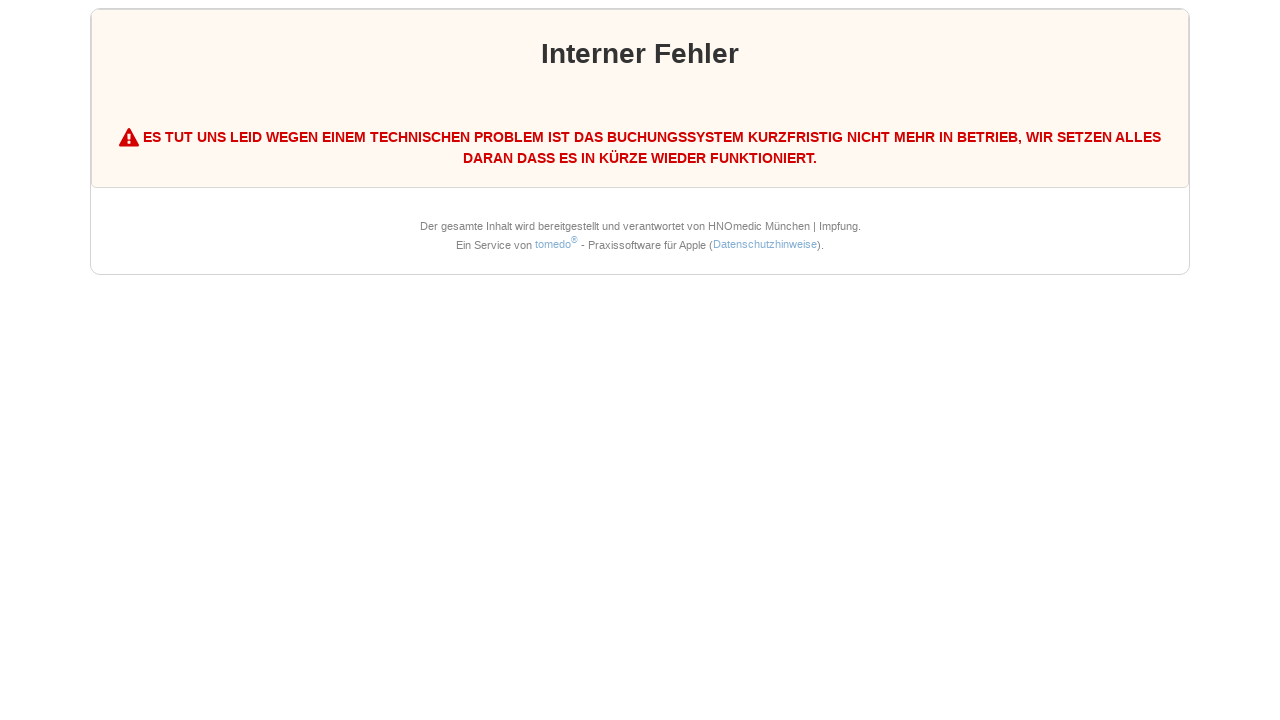

Waited 20ms for UI to respond
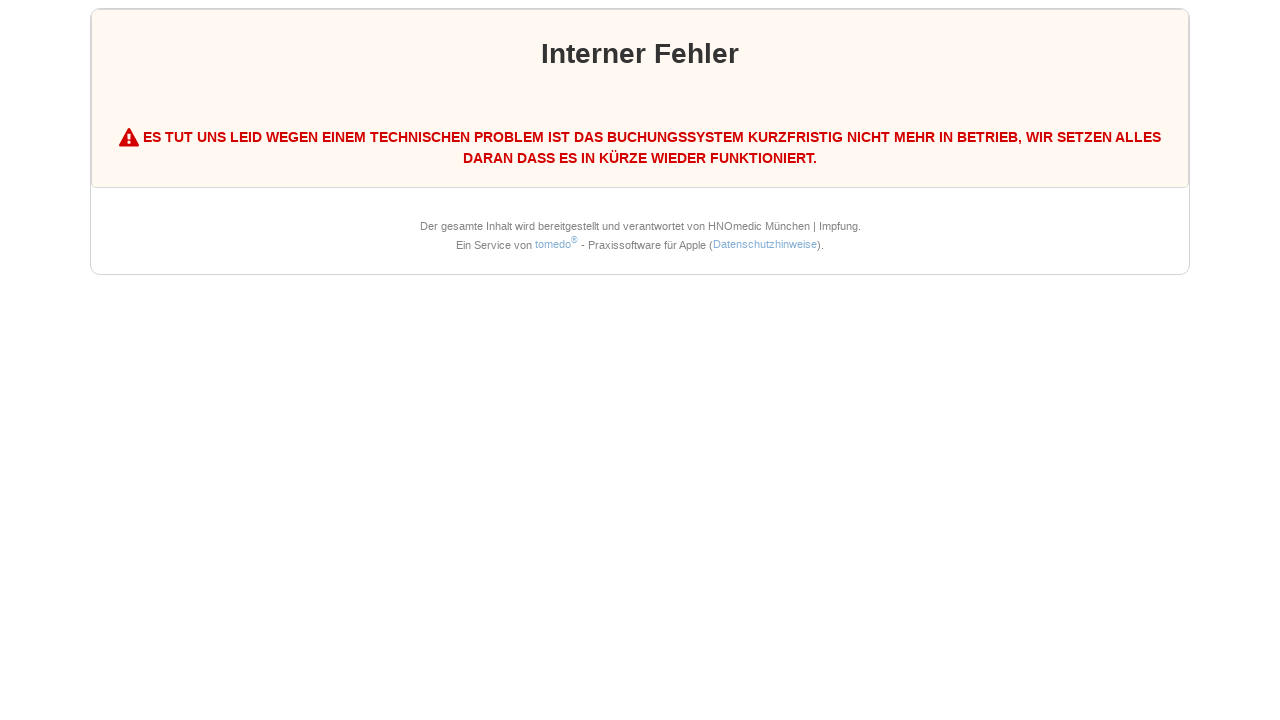

Pressed Shift+Tab to navigate to previous form field
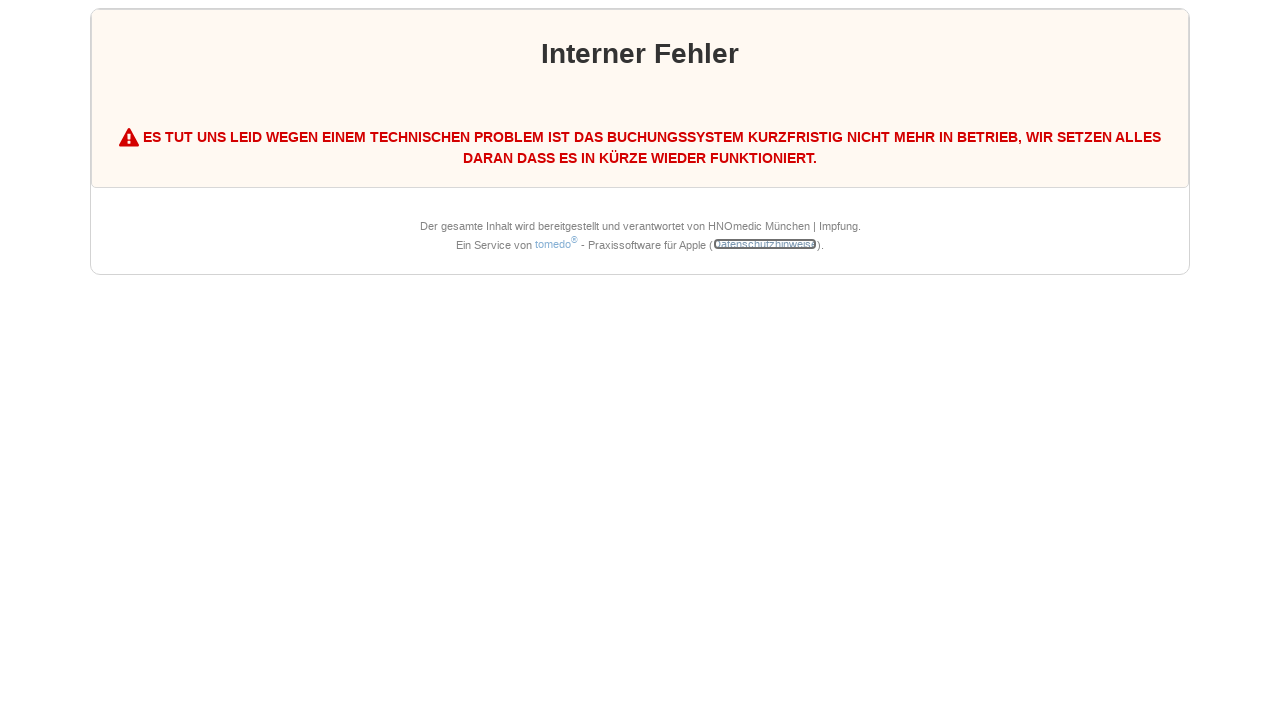

Waited 20ms for UI to respond
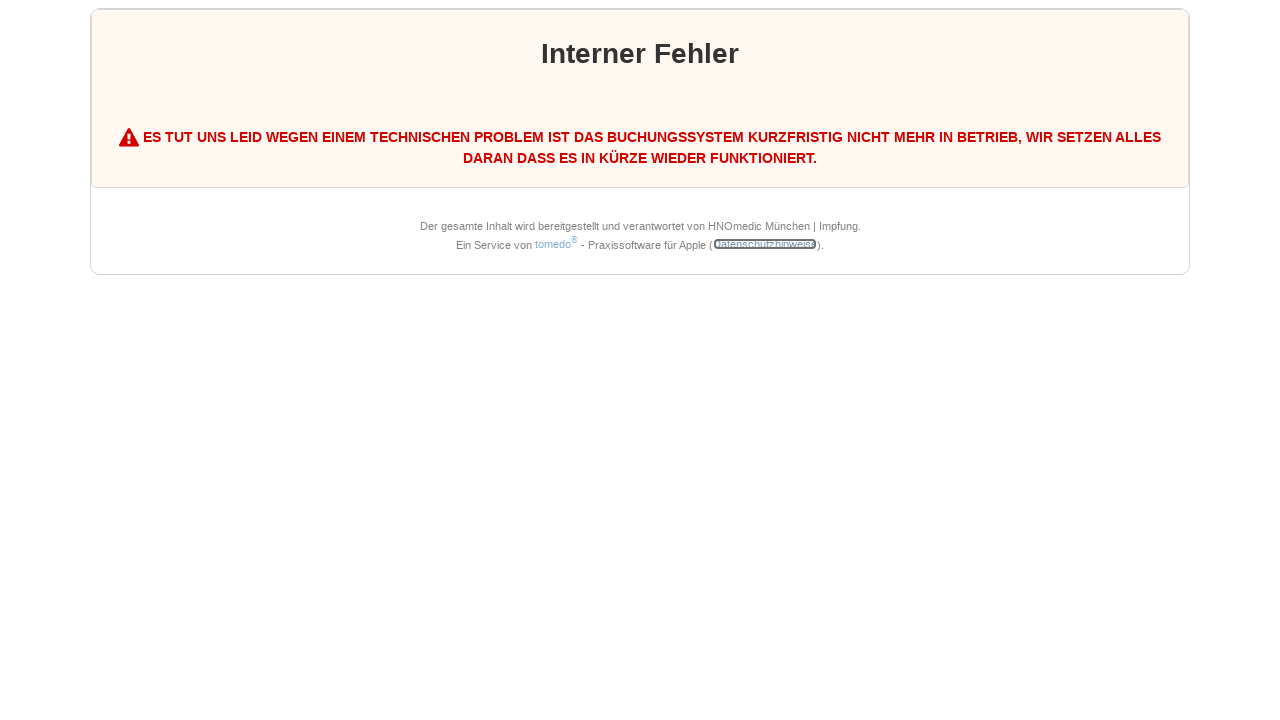

Pressed Shift+Tab to navigate to previous form field
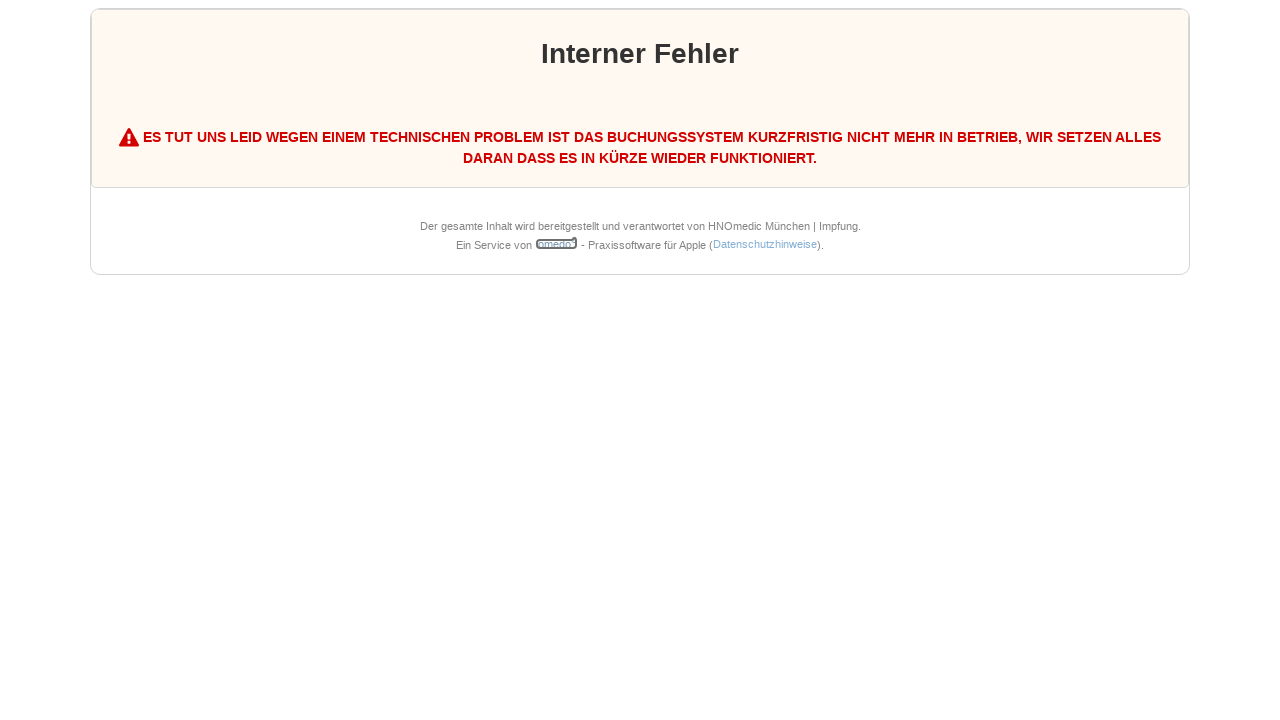

Waited 20ms for UI to respond
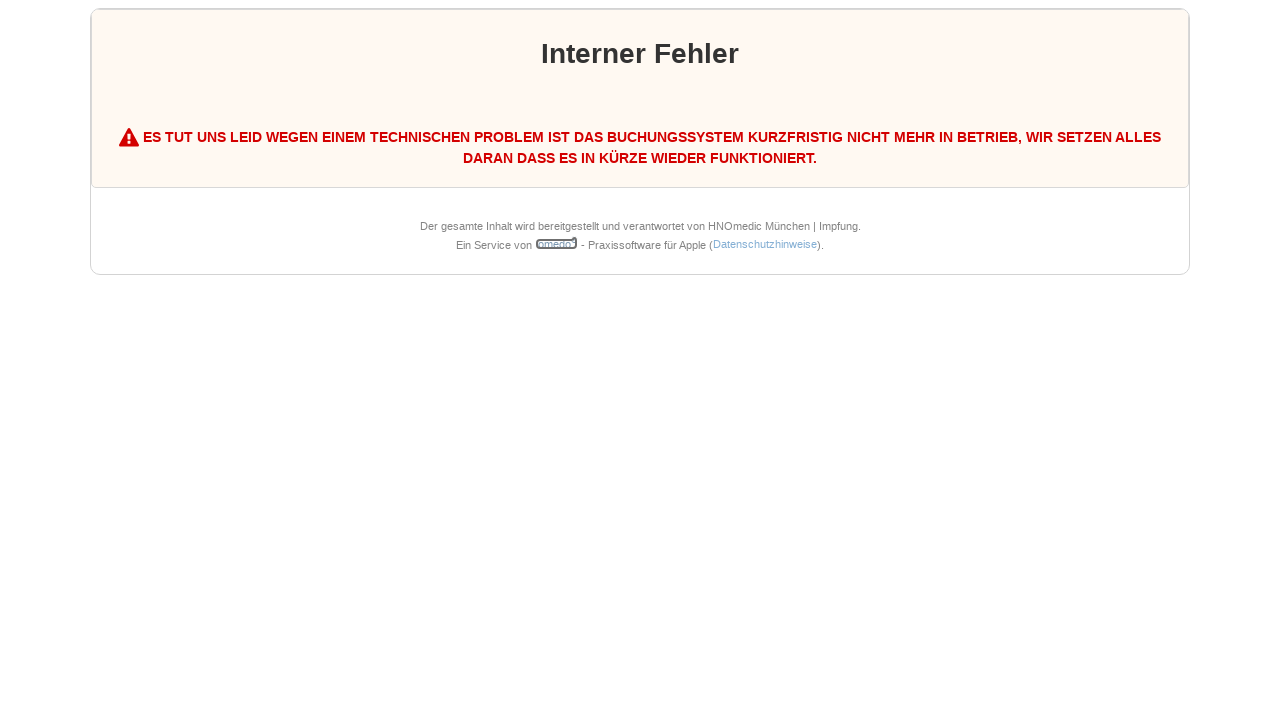

Pressed Shift+Tab to navigate to previous form field
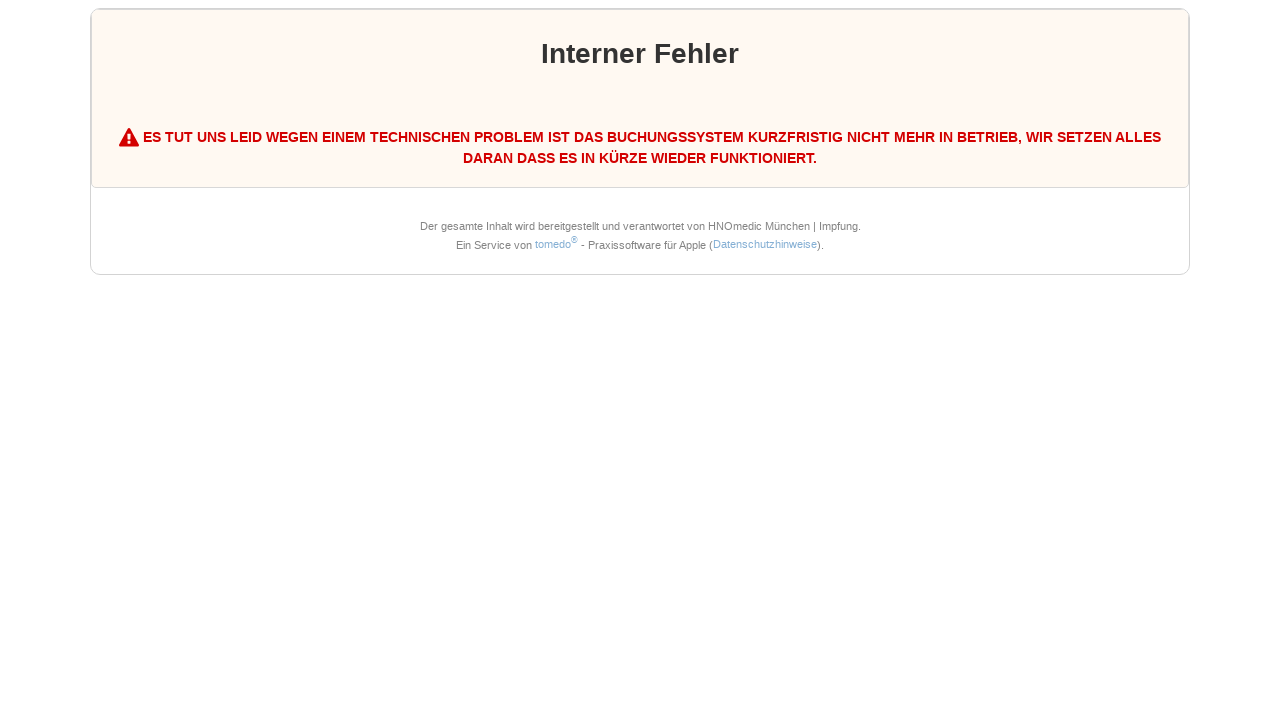

Waited 20ms for UI to respond
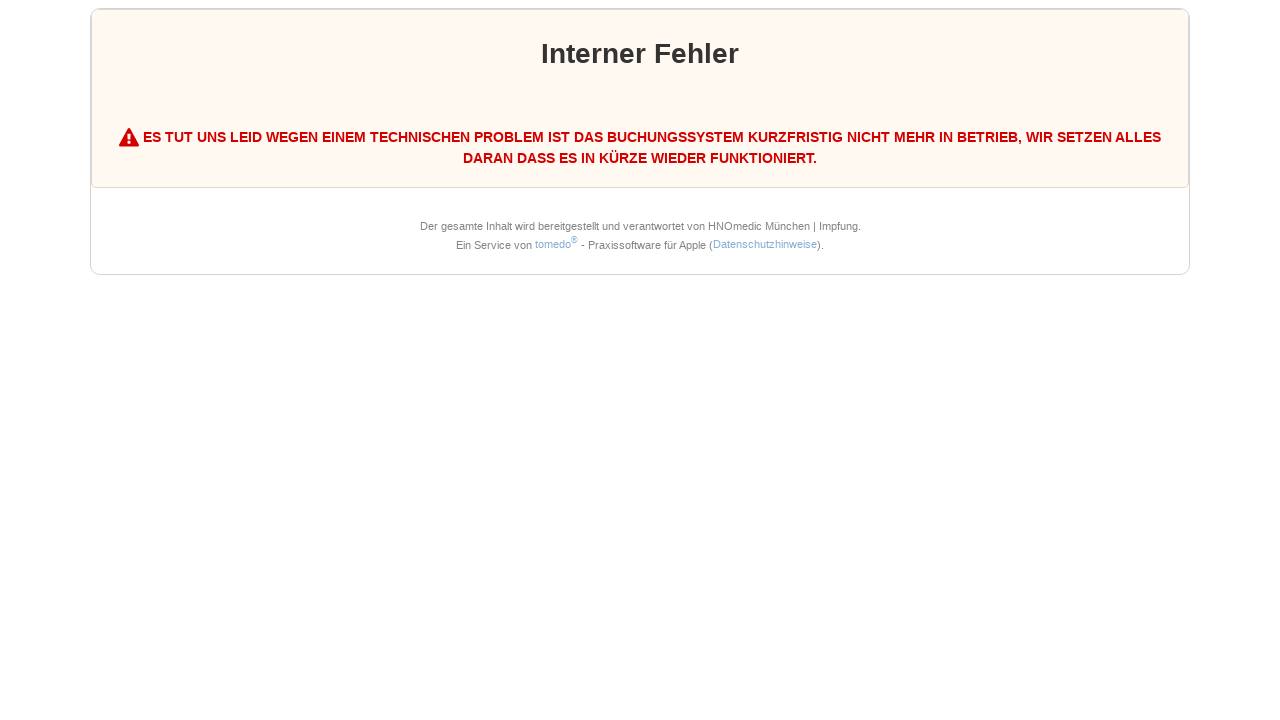

Pressed Shift+Tab to navigate to previous form field
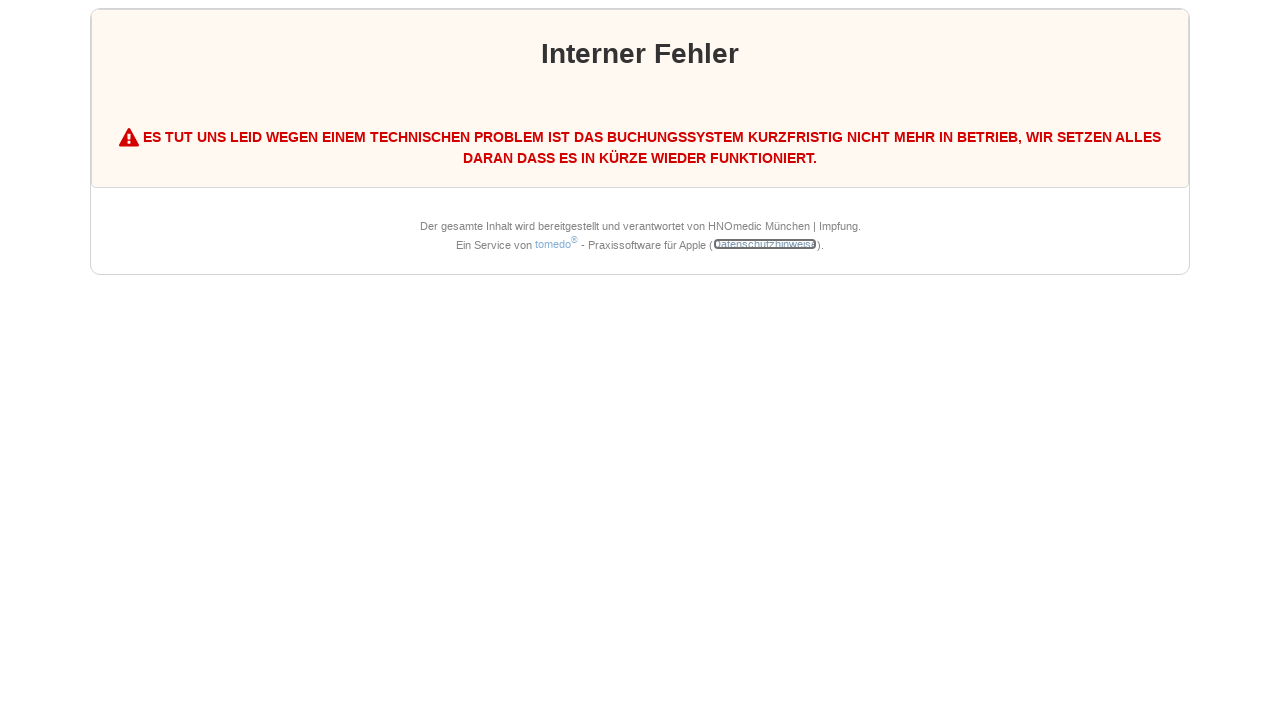

Waited 20ms for UI to respond
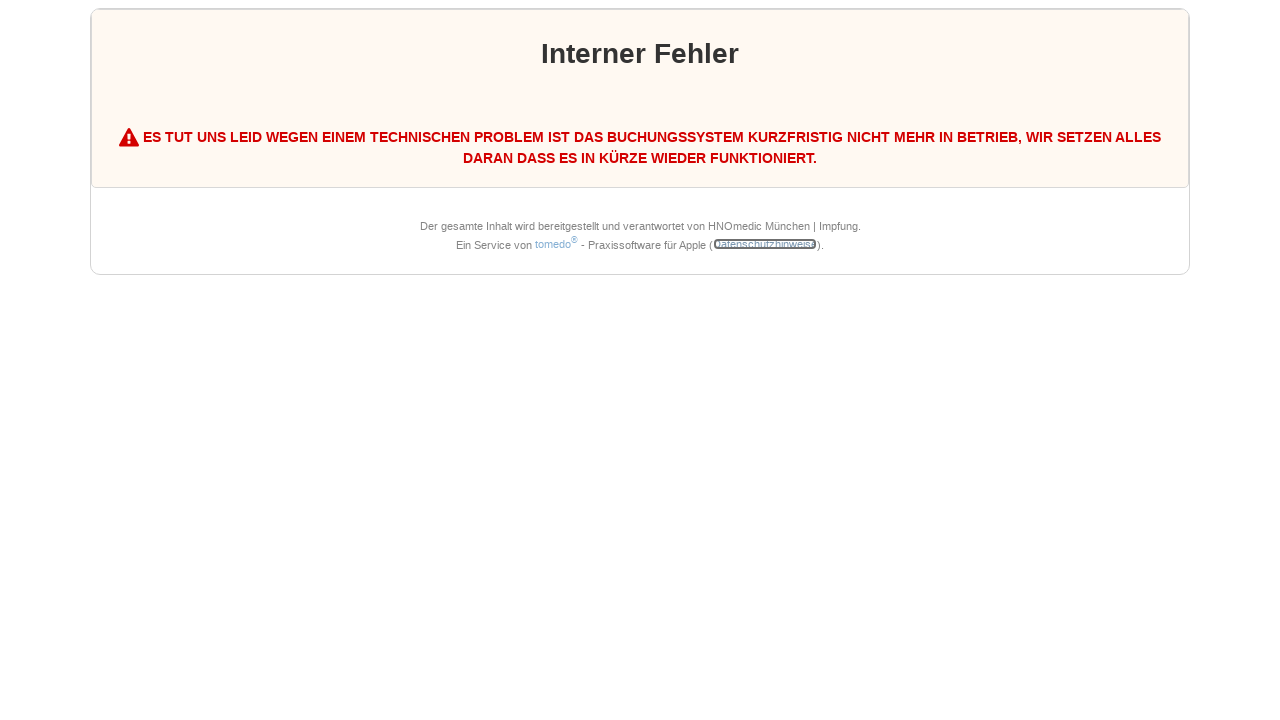

Pressed Shift+Tab to navigate to previous form field
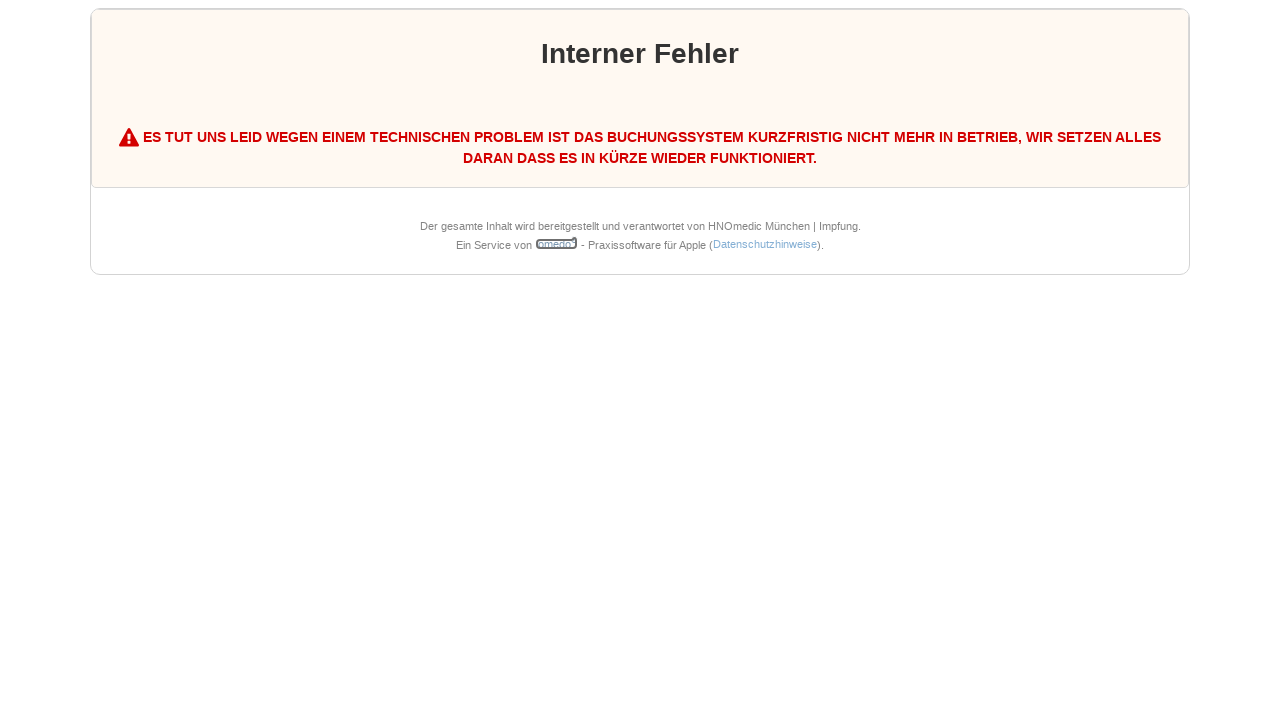

Waited 20ms for UI to respond
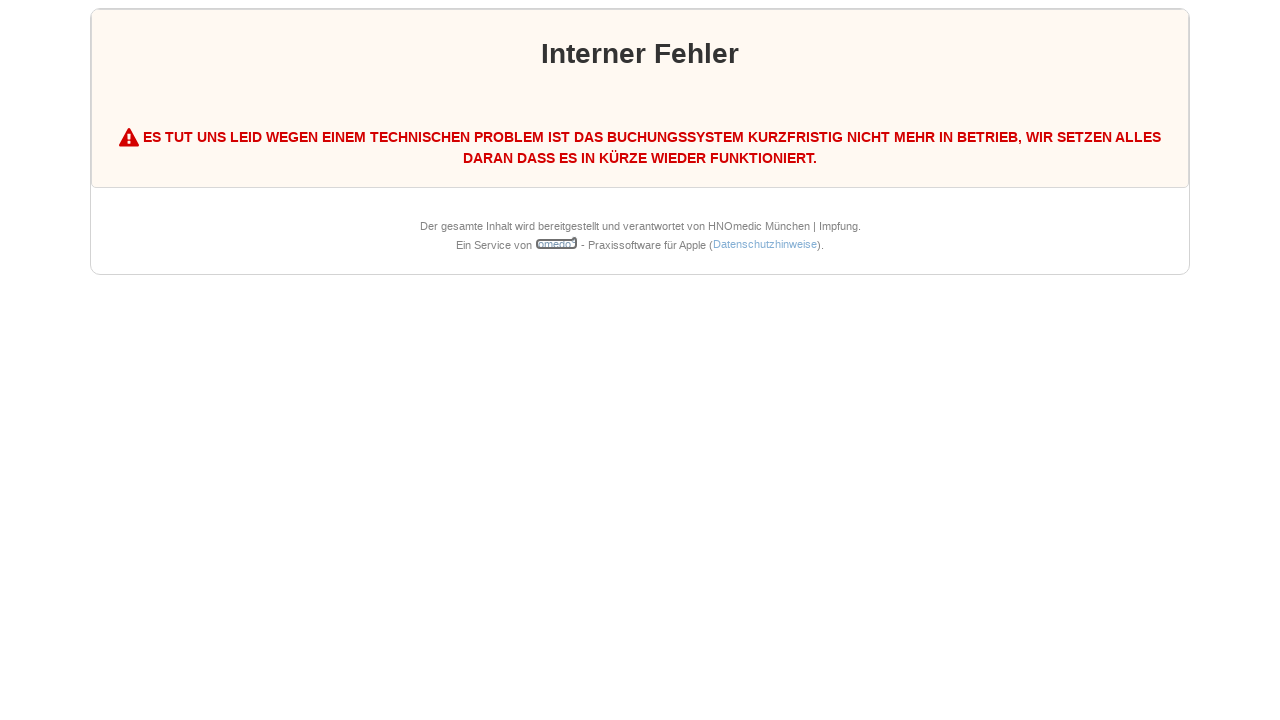

Typed 'John' in first name field
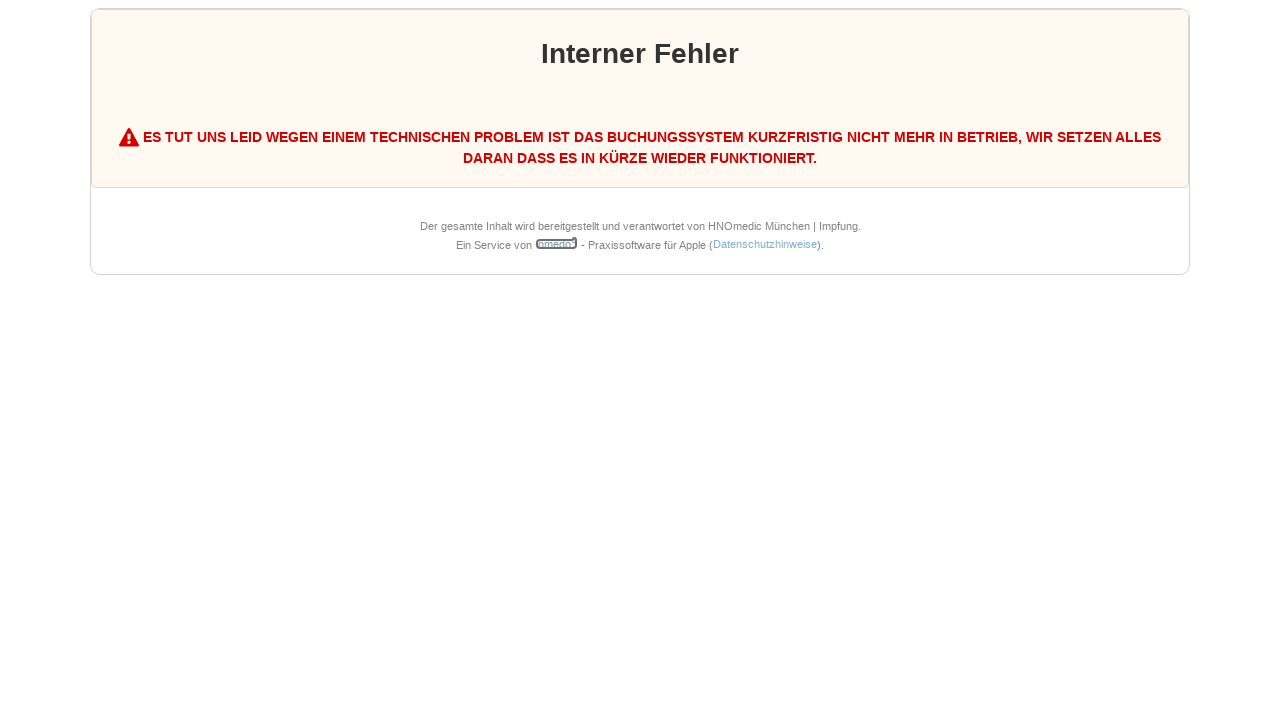

Waited 200ms for UI to respond
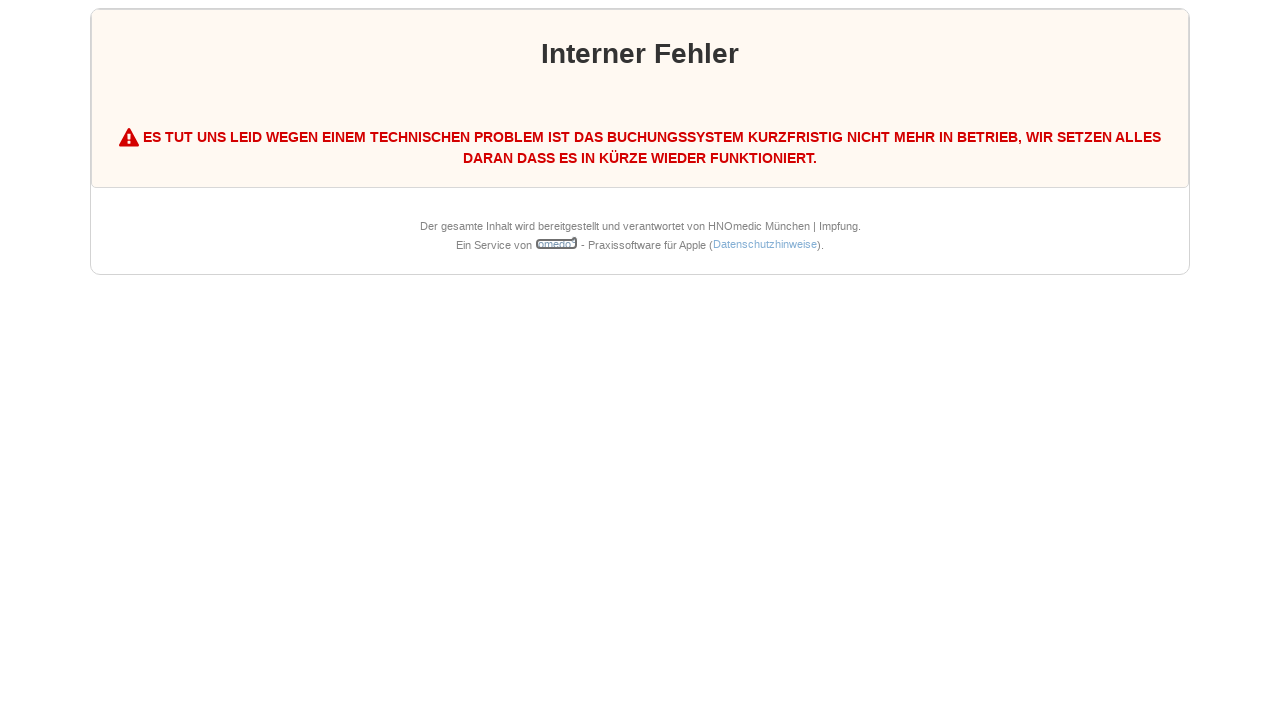

Pressed Tab to move to last name field
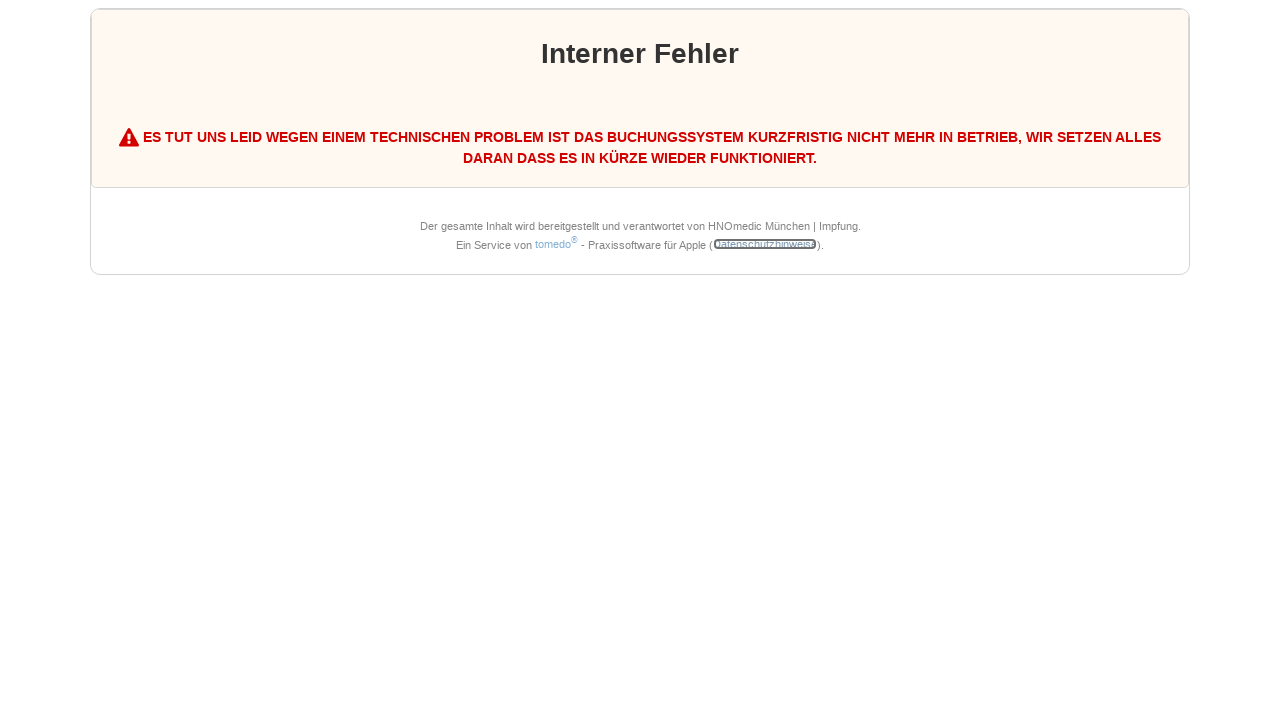

Waited 200ms for UI to respond
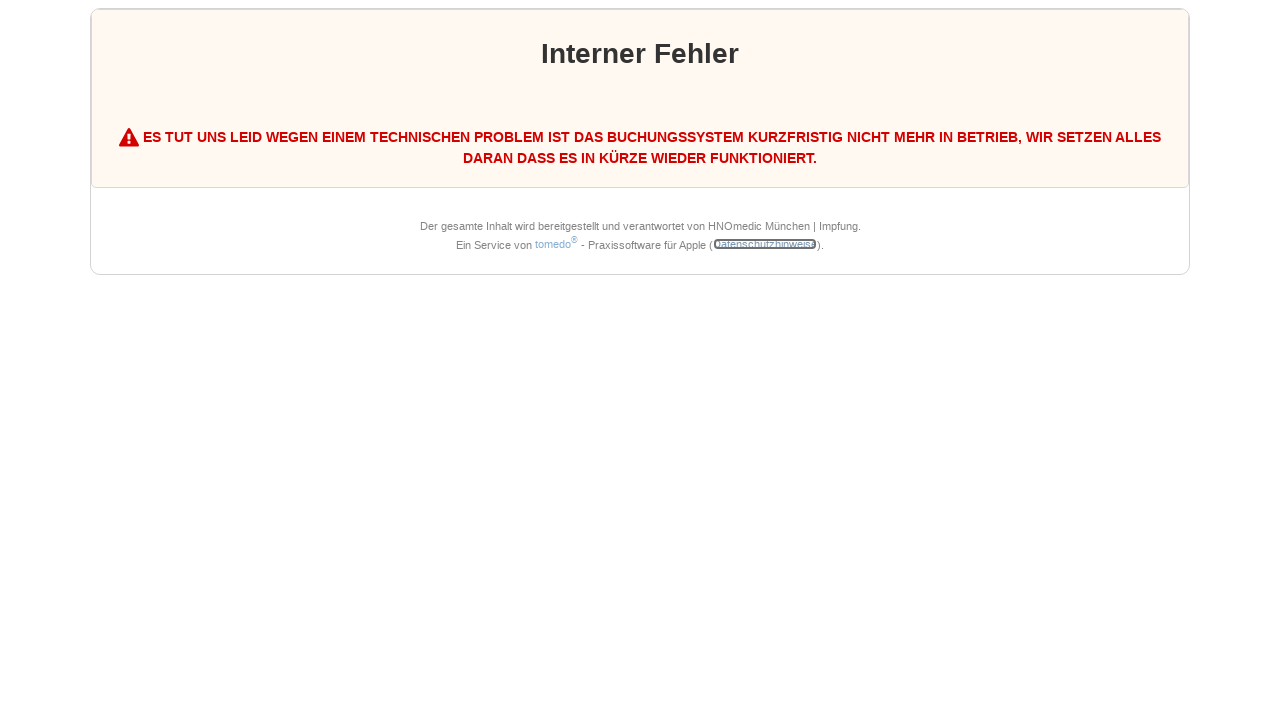

Typed 'Smith' in last name field
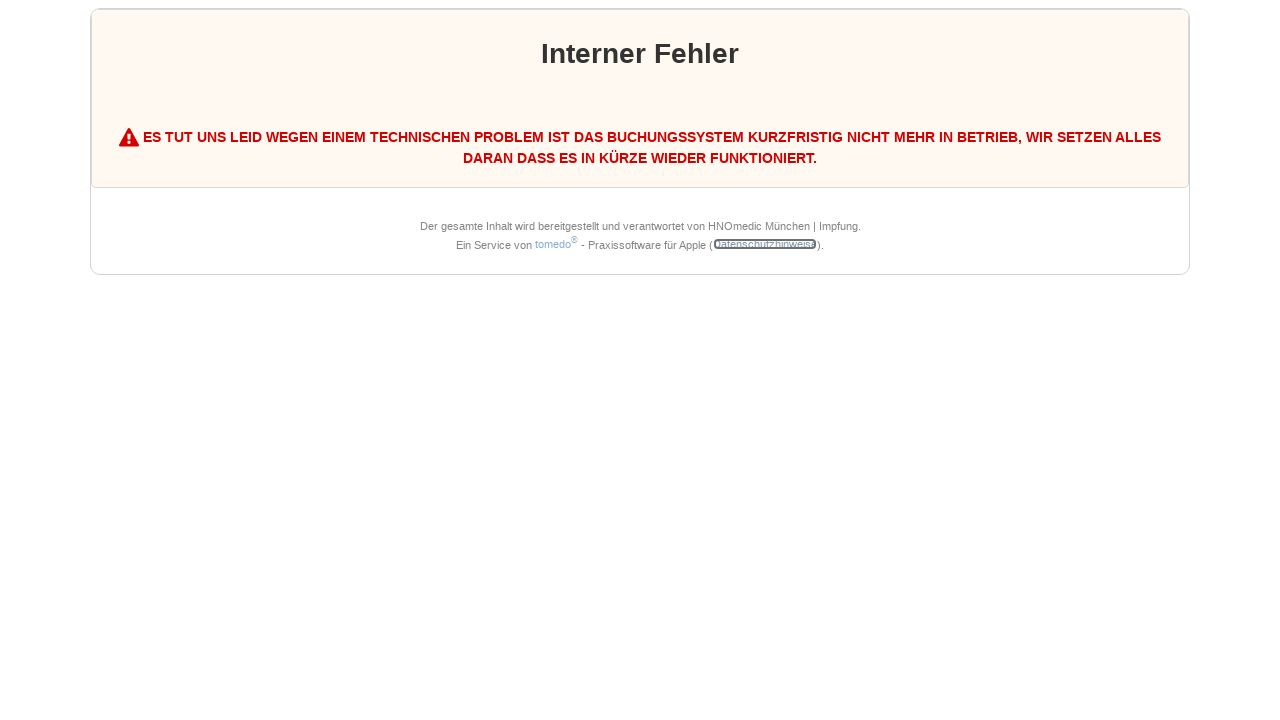

Waited 200ms for UI to respond
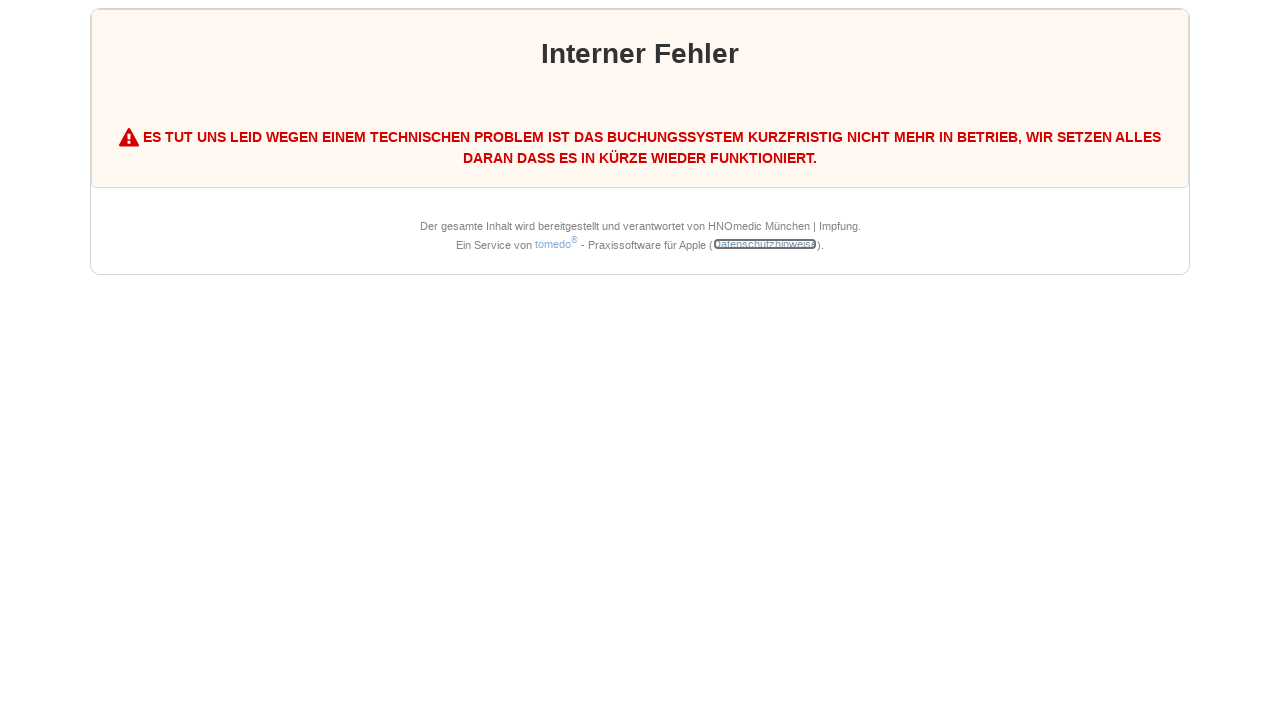

Pressed Tab to move to date of birth field
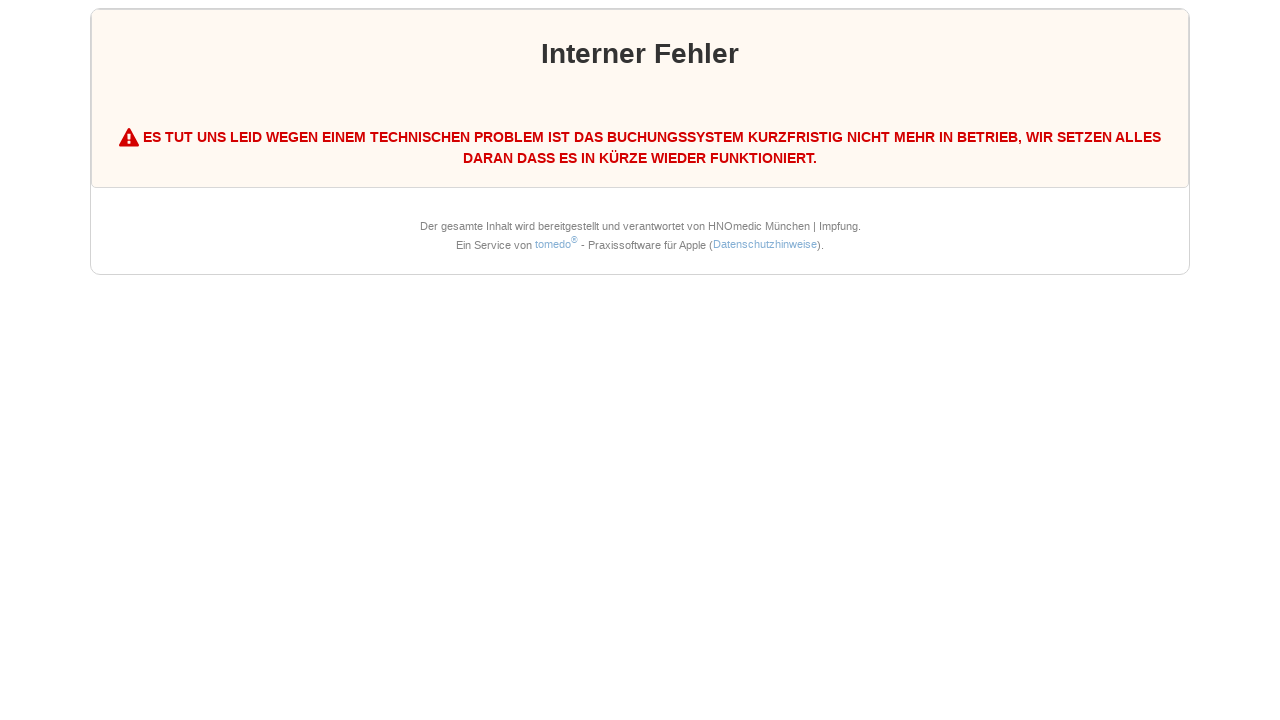

Waited 200ms for UI to respond
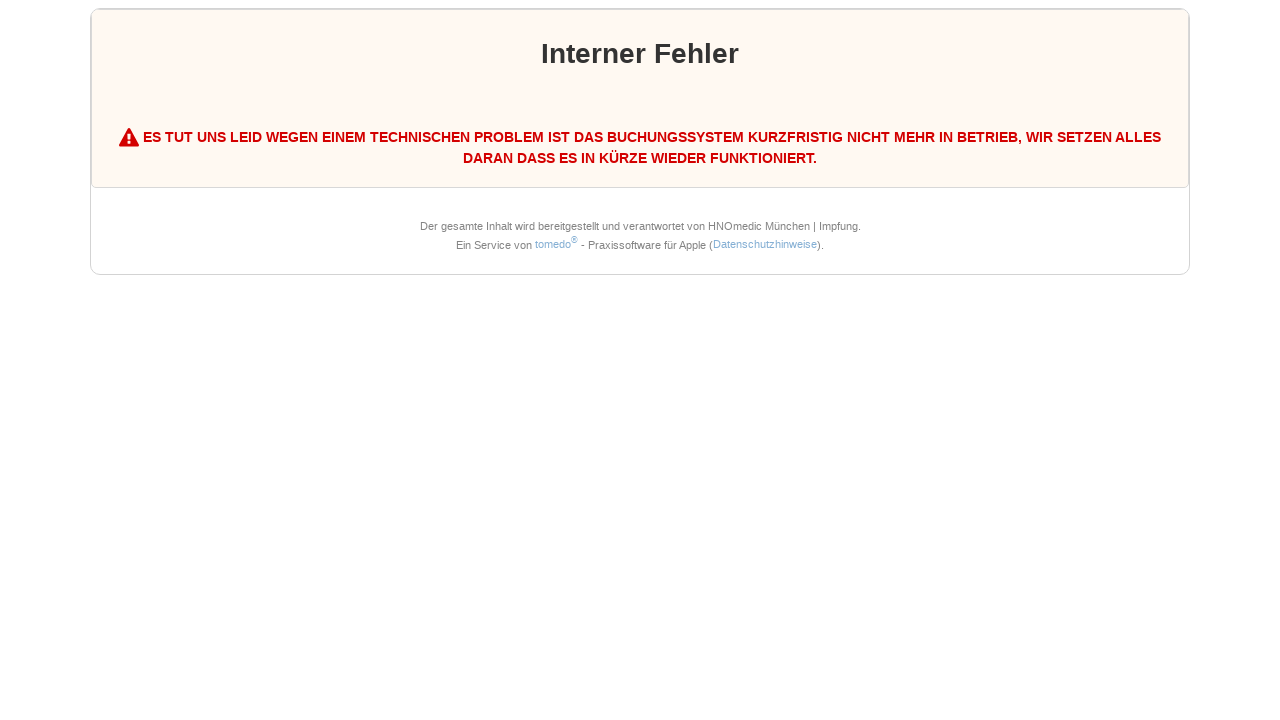

Typed '15.03.1985' in date of birth field
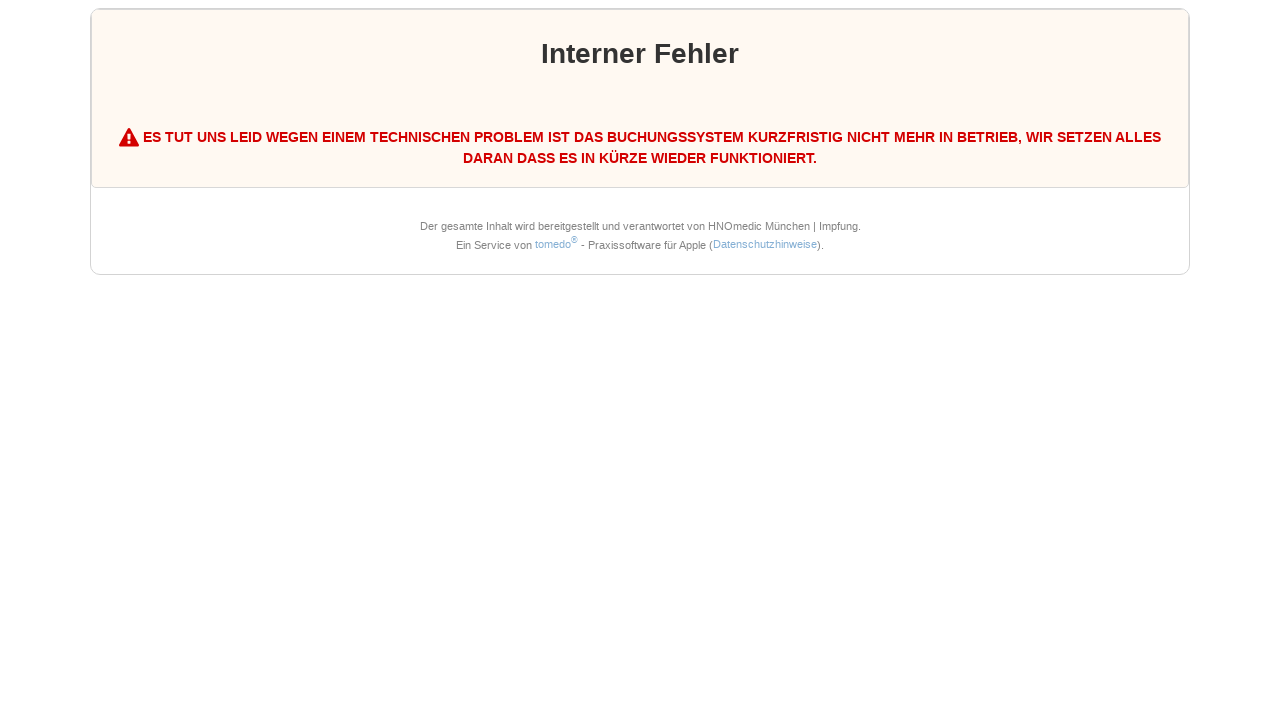

Waited 200ms for UI to respond
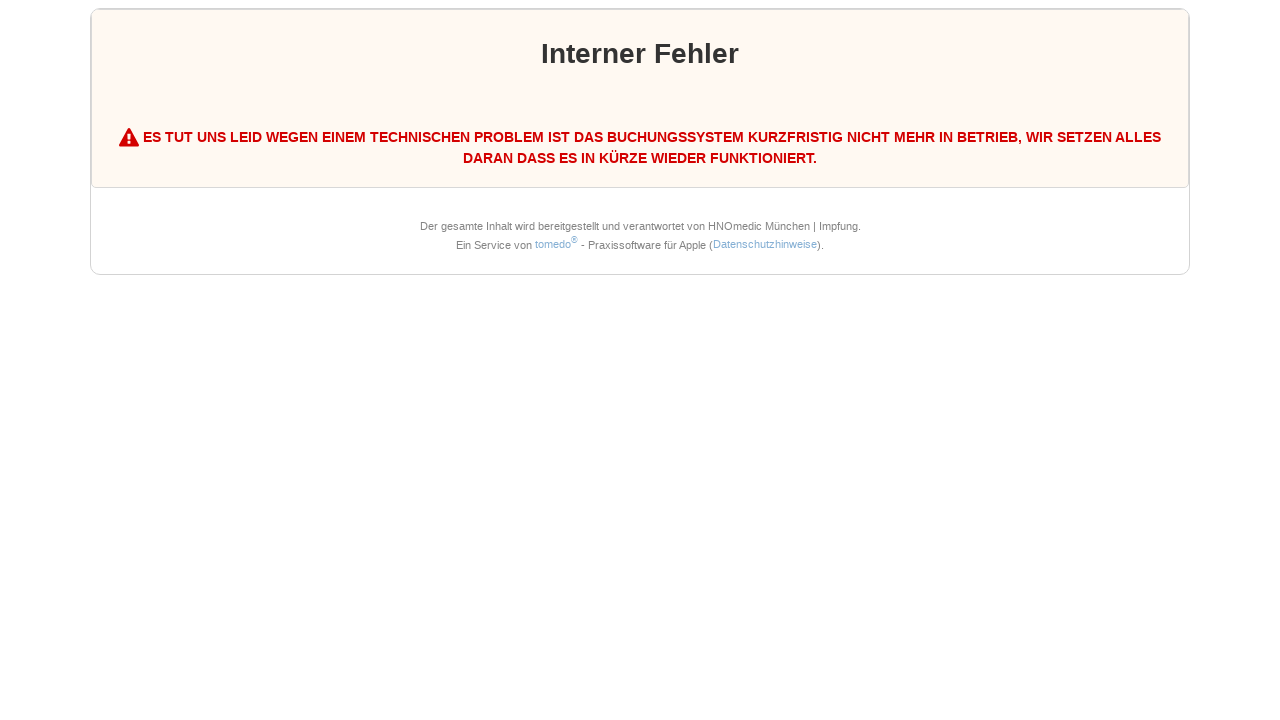

Pressed Tab to move to phone number field
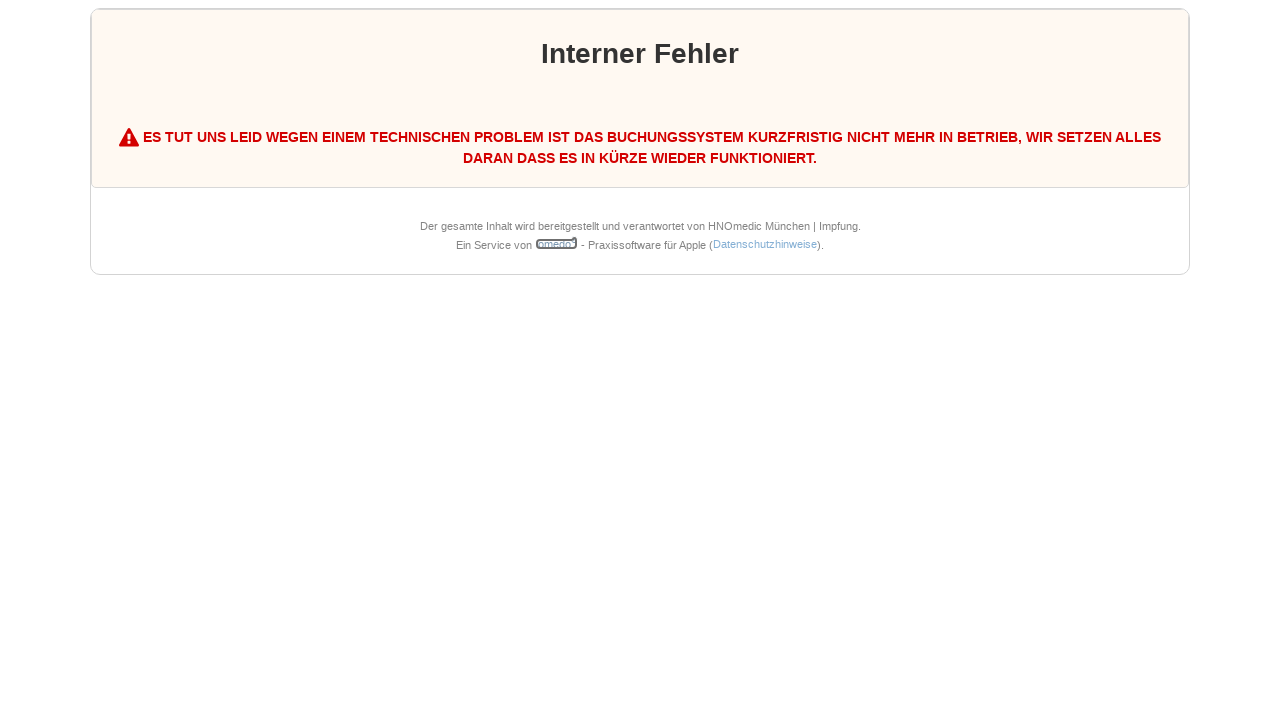

Waited 200ms for UI to respond
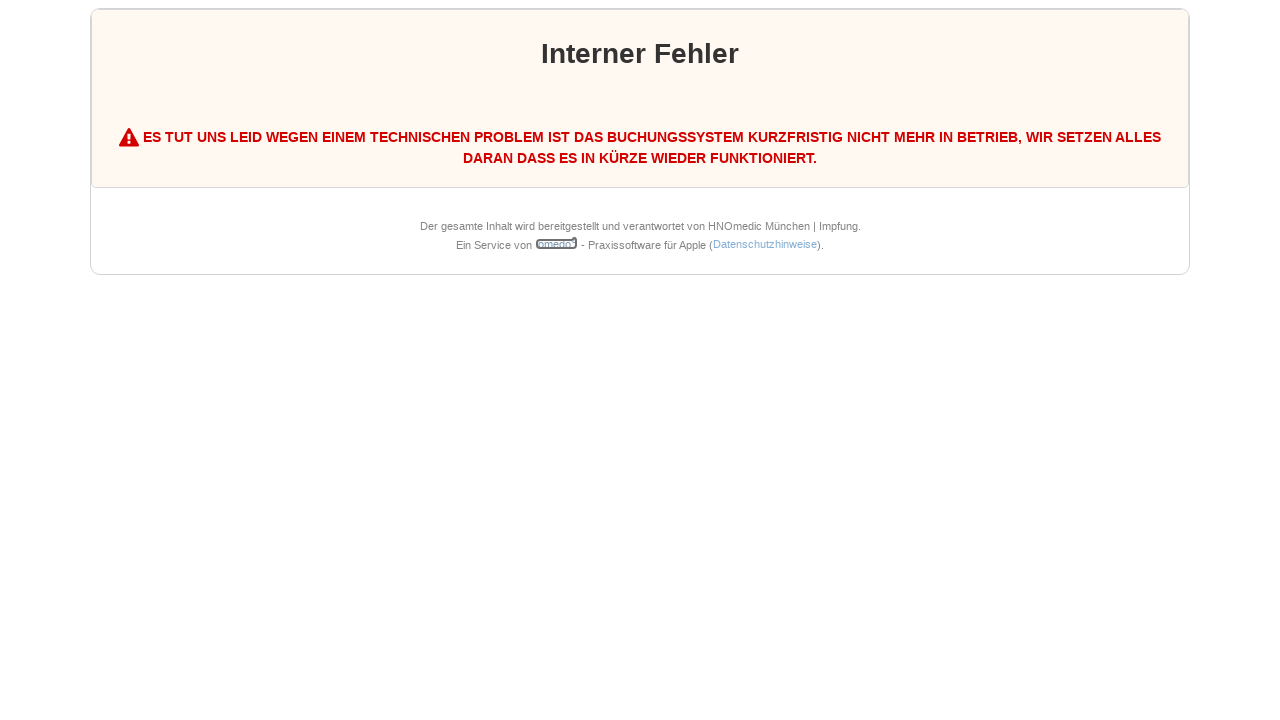

Typed '0176543210' in phone number field
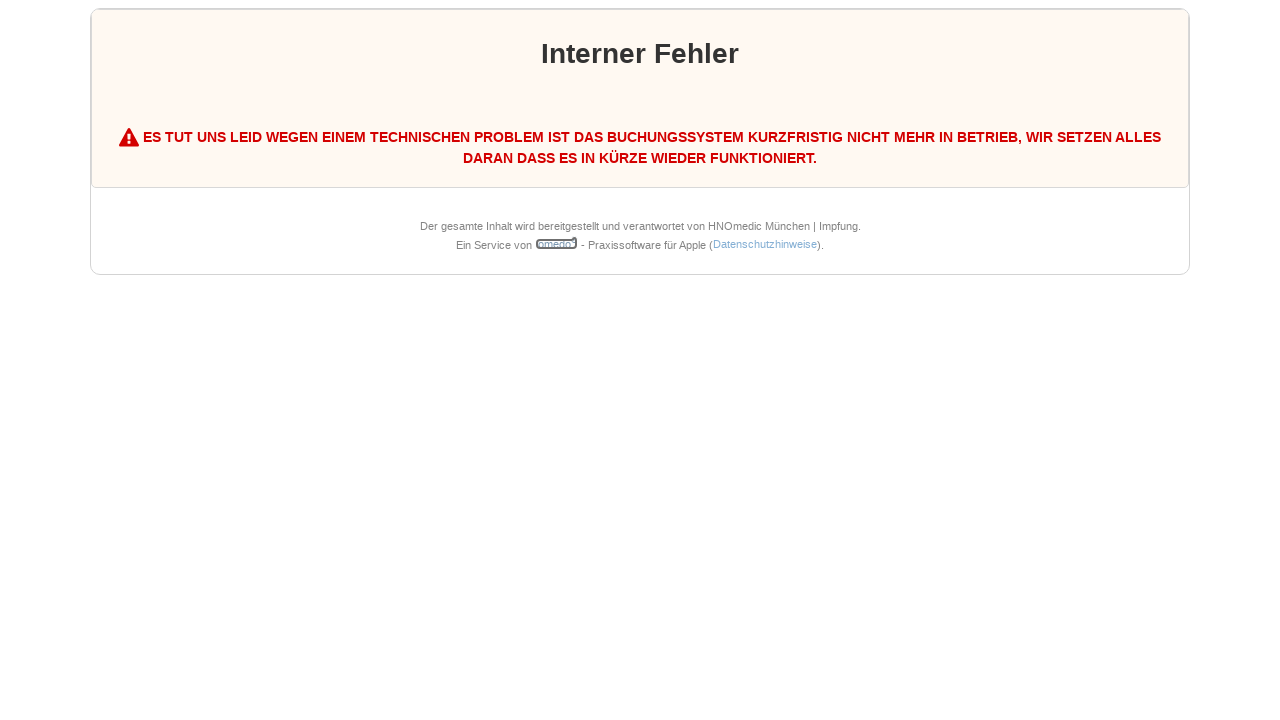

Waited 200ms for UI to respond
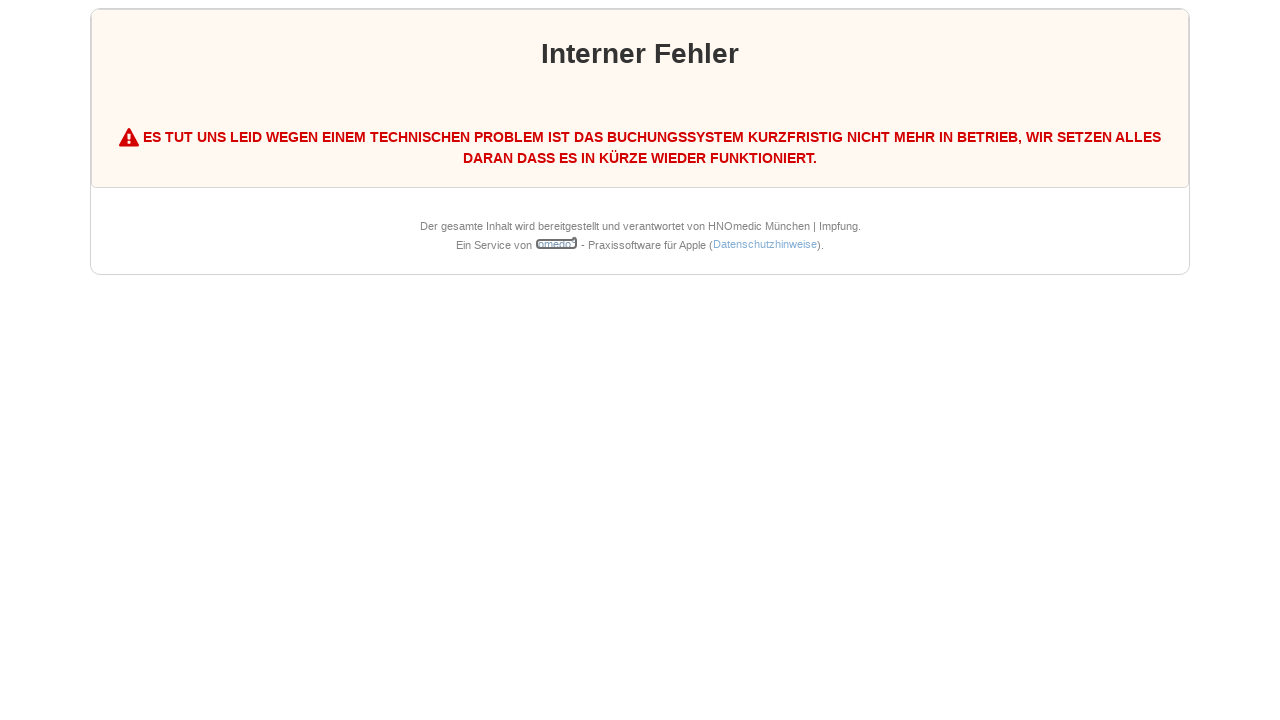

Pressed Tab to move to email field
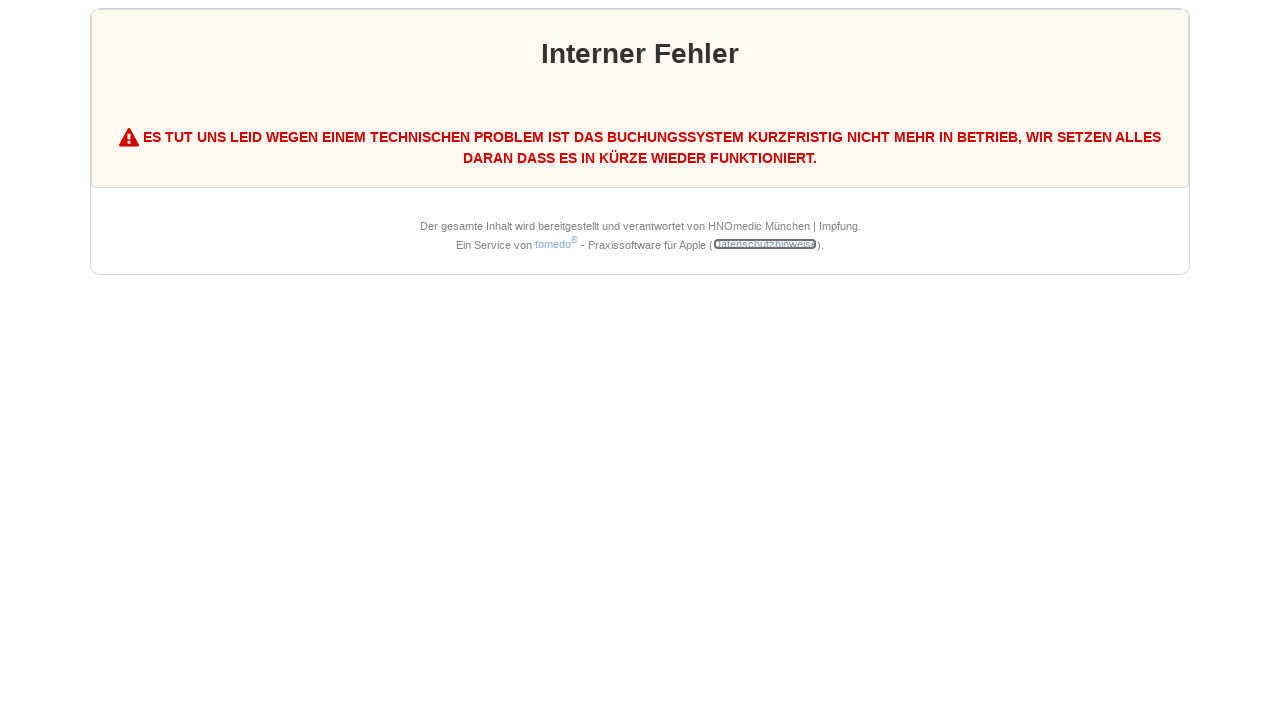

Waited 200ms for UI to respond
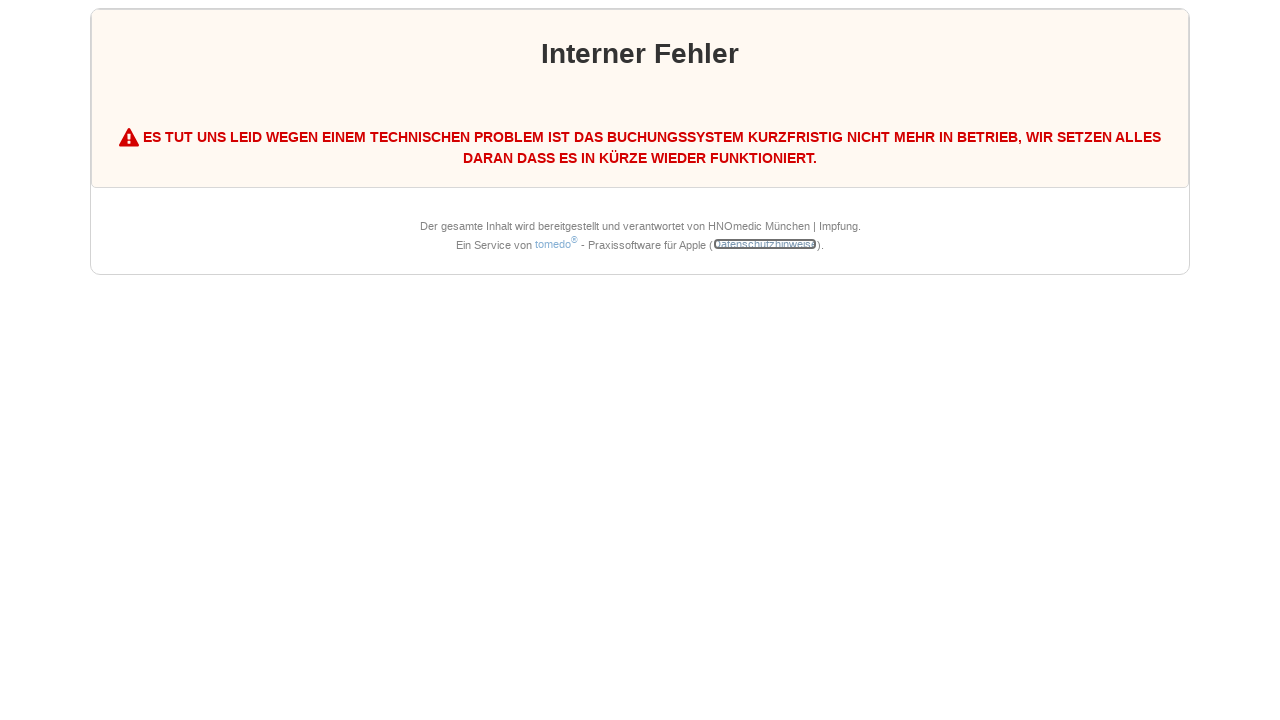

Typed 'john.smith@example.com' in email field
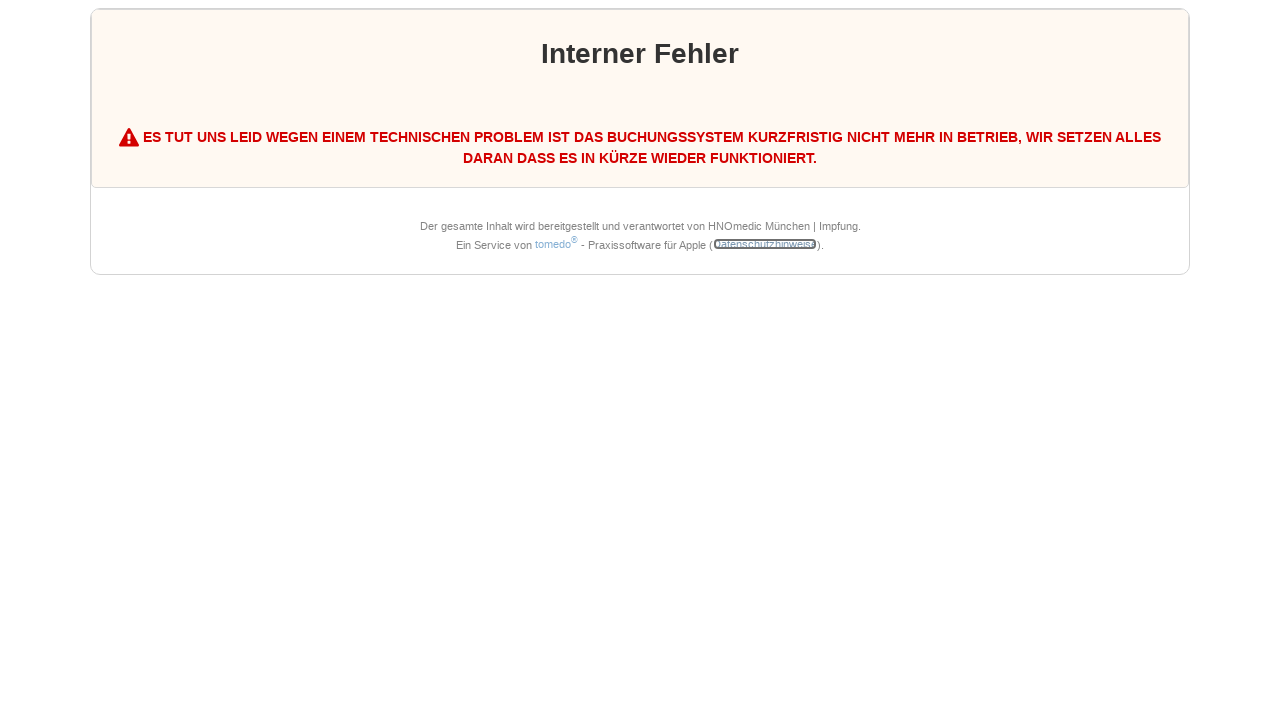

Waited 200ms for UI to respond
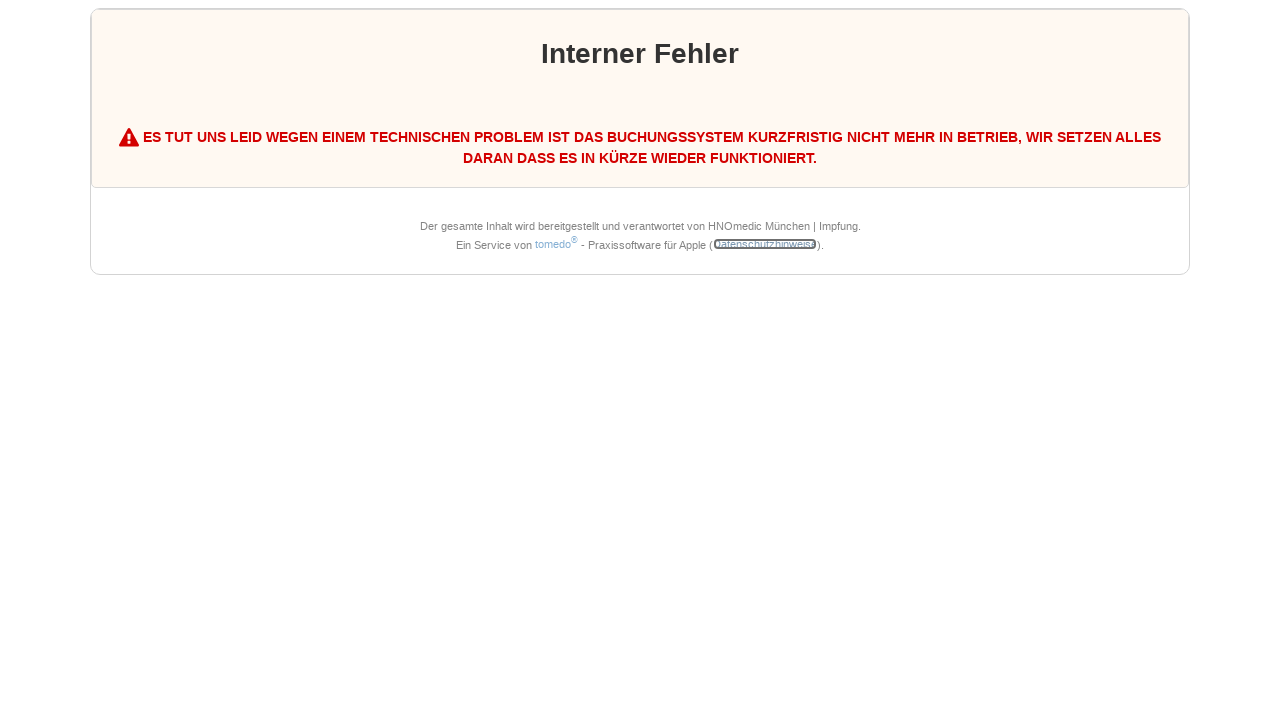

Pressed Tab to move forward in form
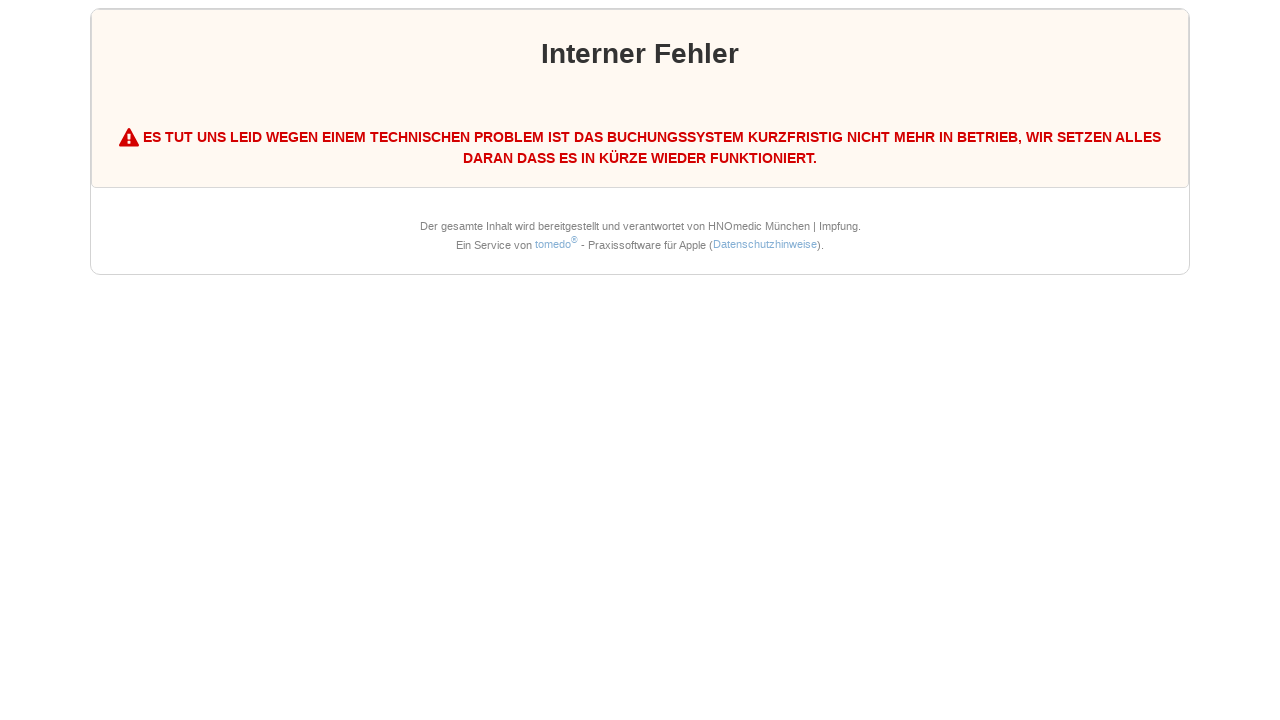

Waited 200ms for UI to respond
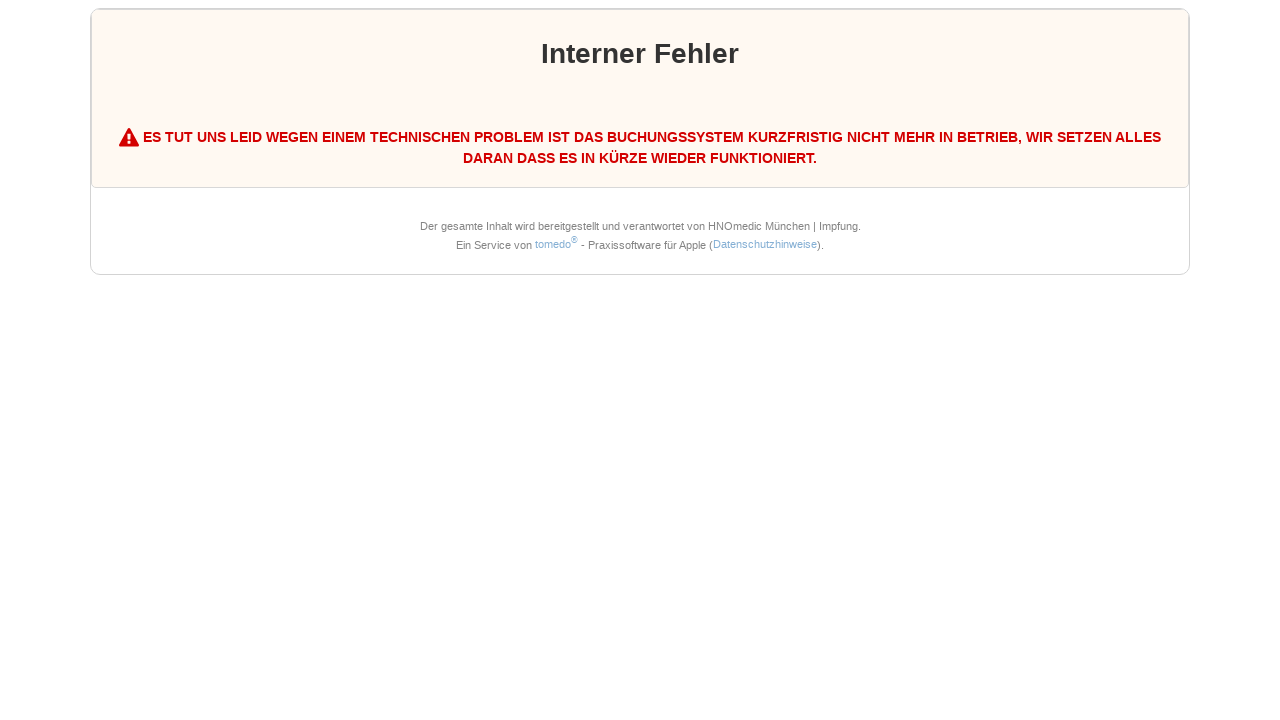

Pressed Tab to navigate to next element
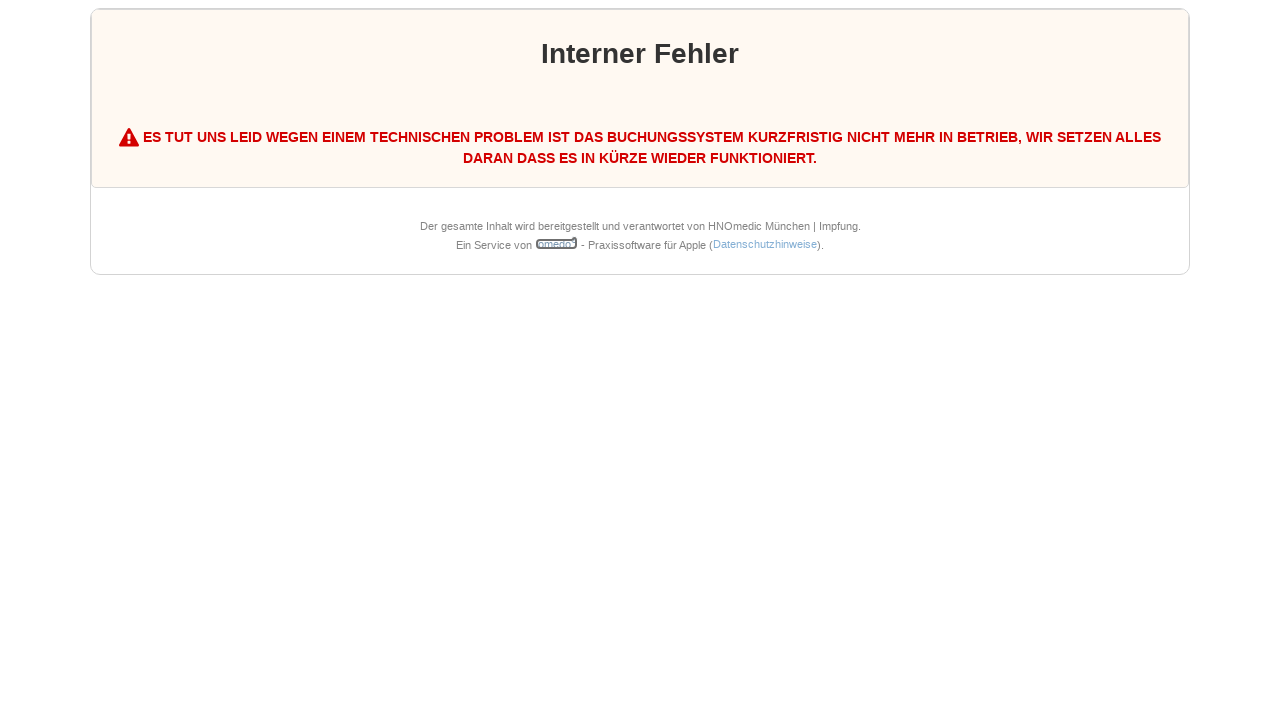

Waited 200ms for UI to respond
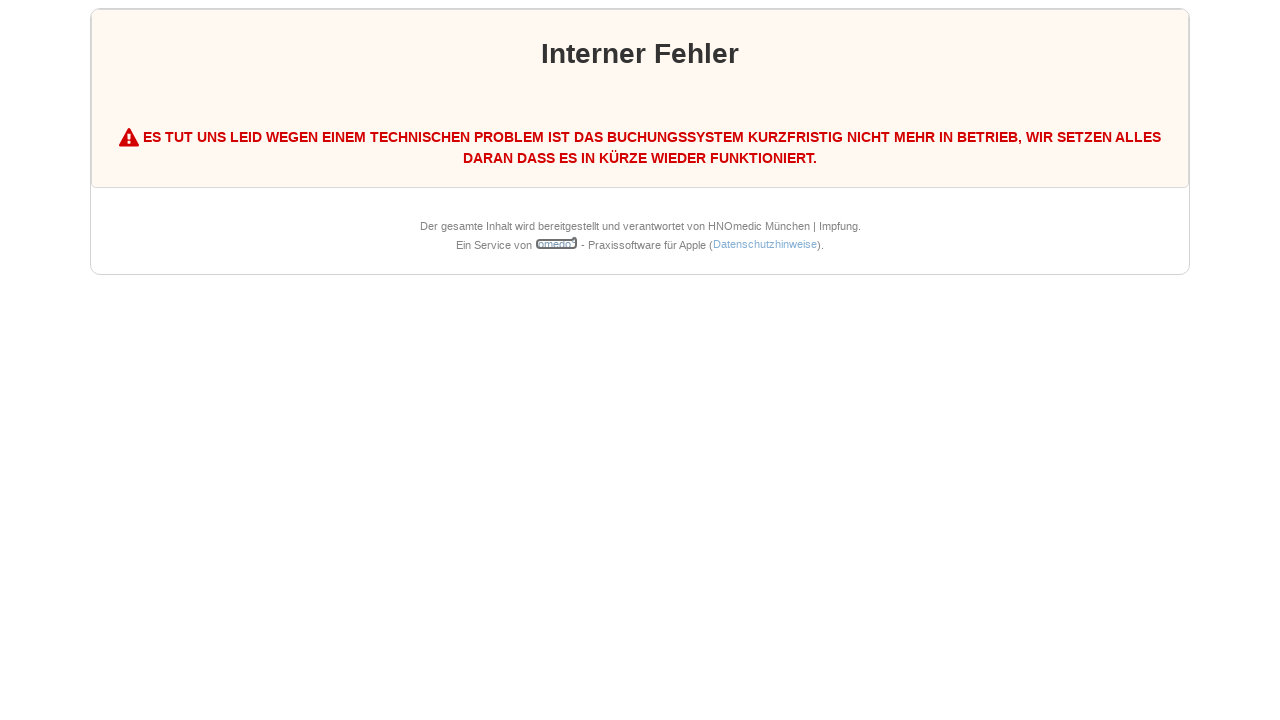

Pressed Tab to navigate to next element
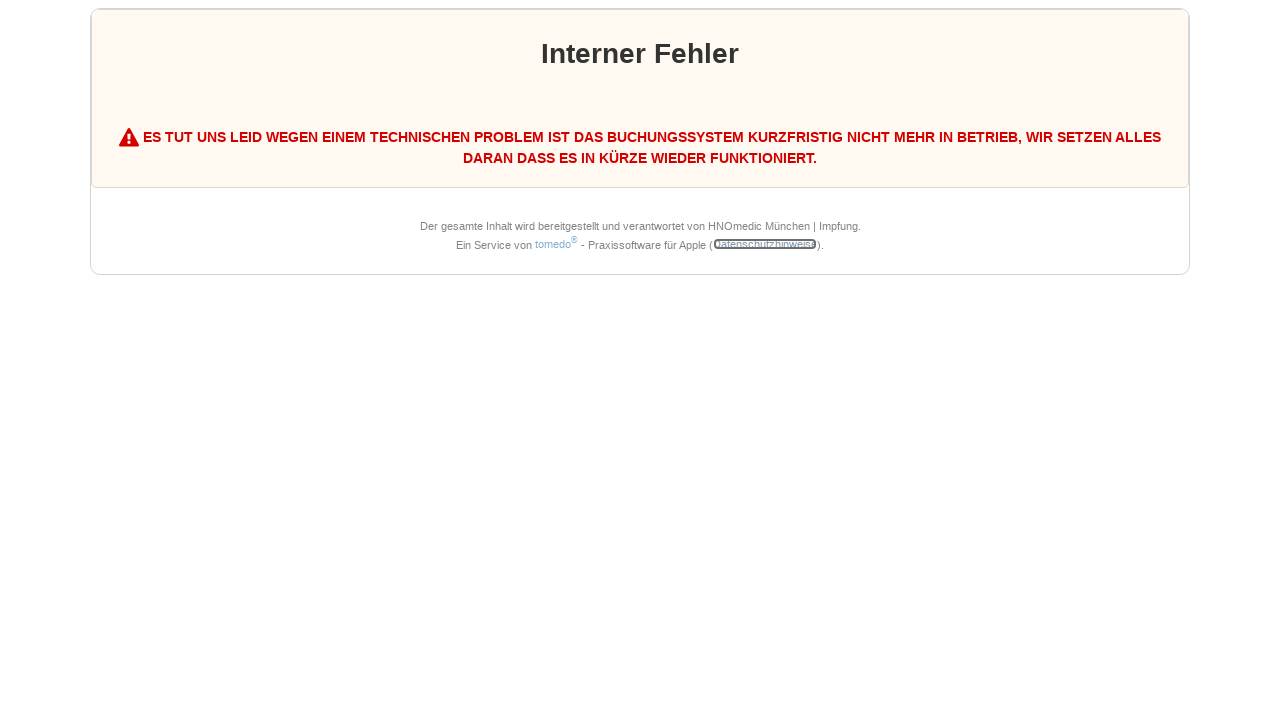

Waited 200ms for UI to respond
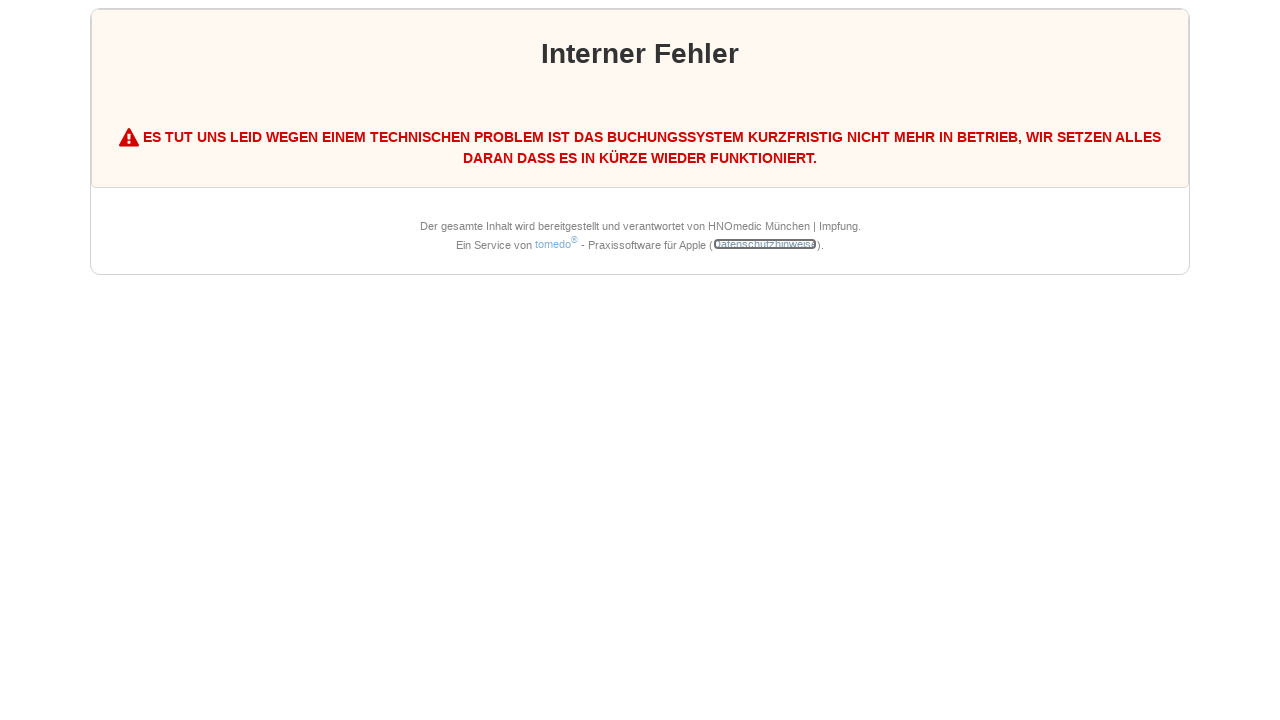

Pressed Tab to navigate to next element
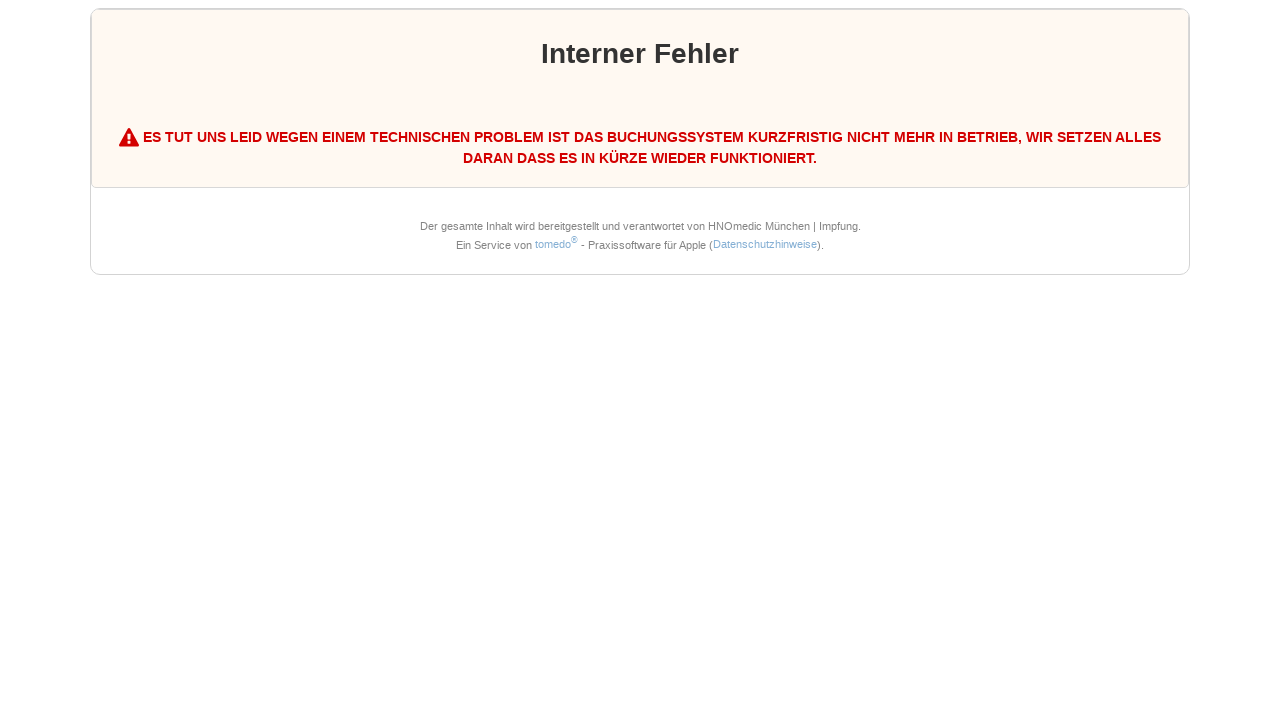

Waited 200ms for UI to respond
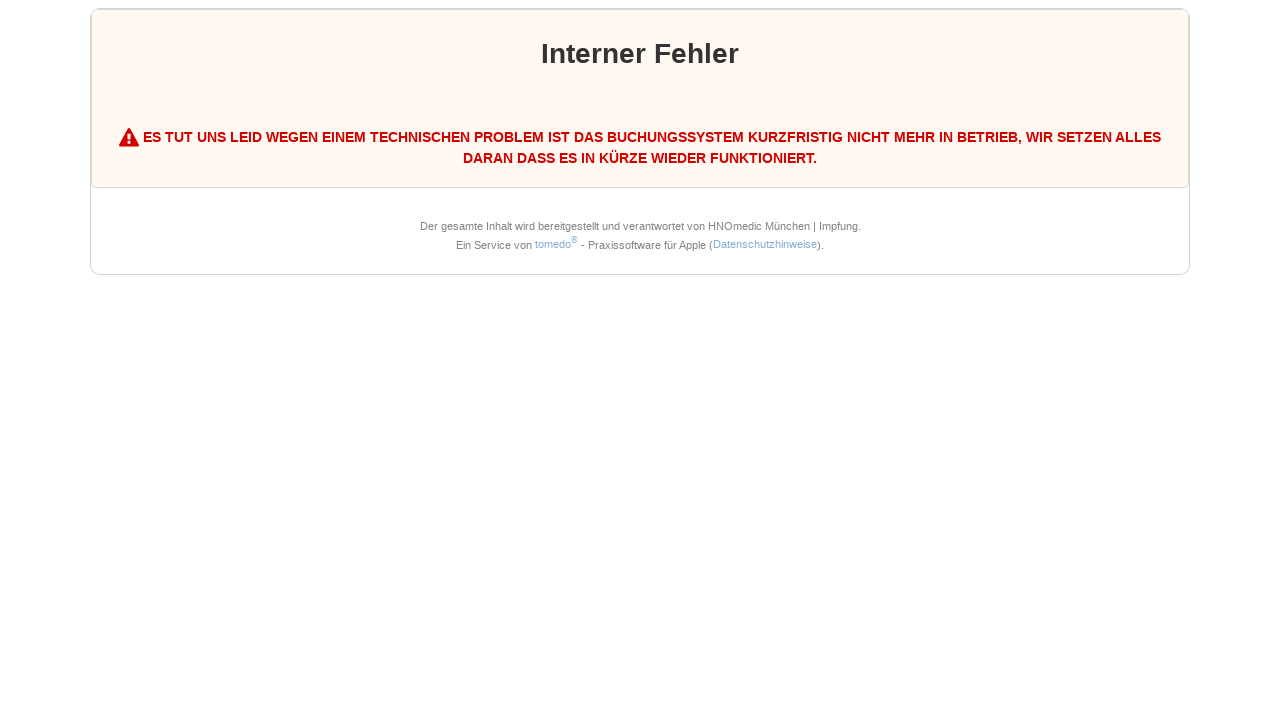

Pressed Tab to navigate to next element
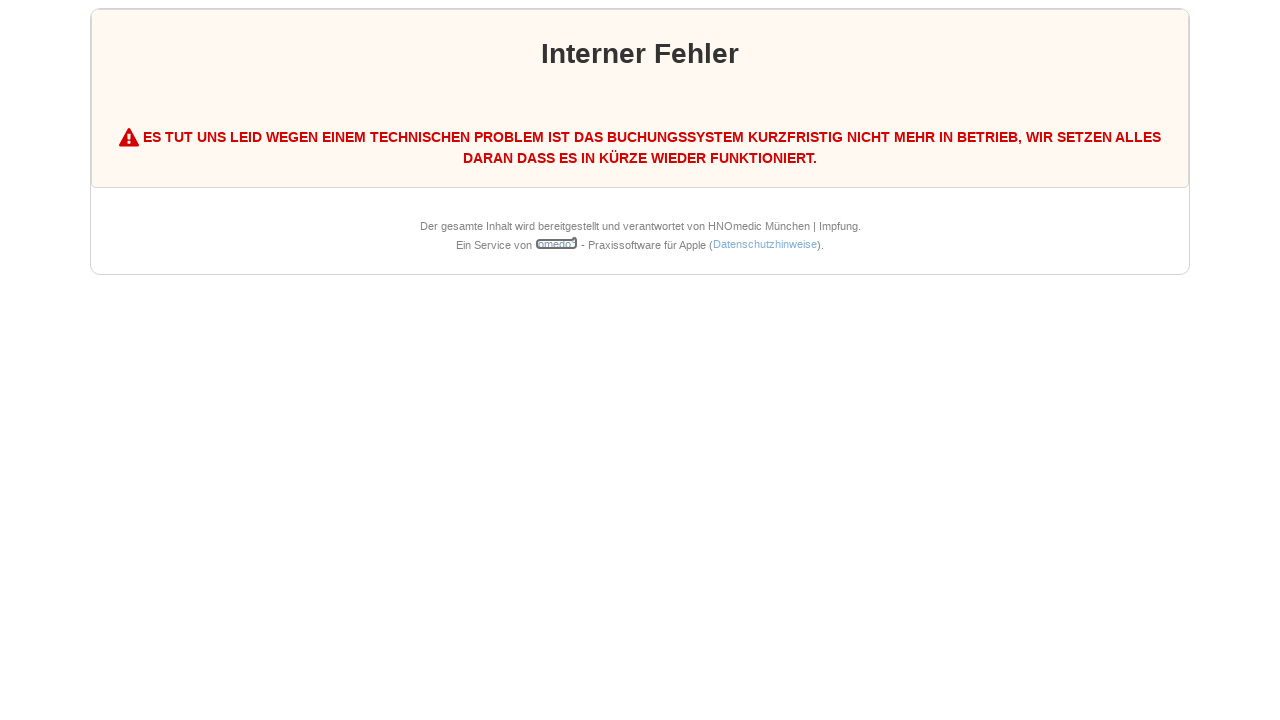

Waited 200ms for UI to respond
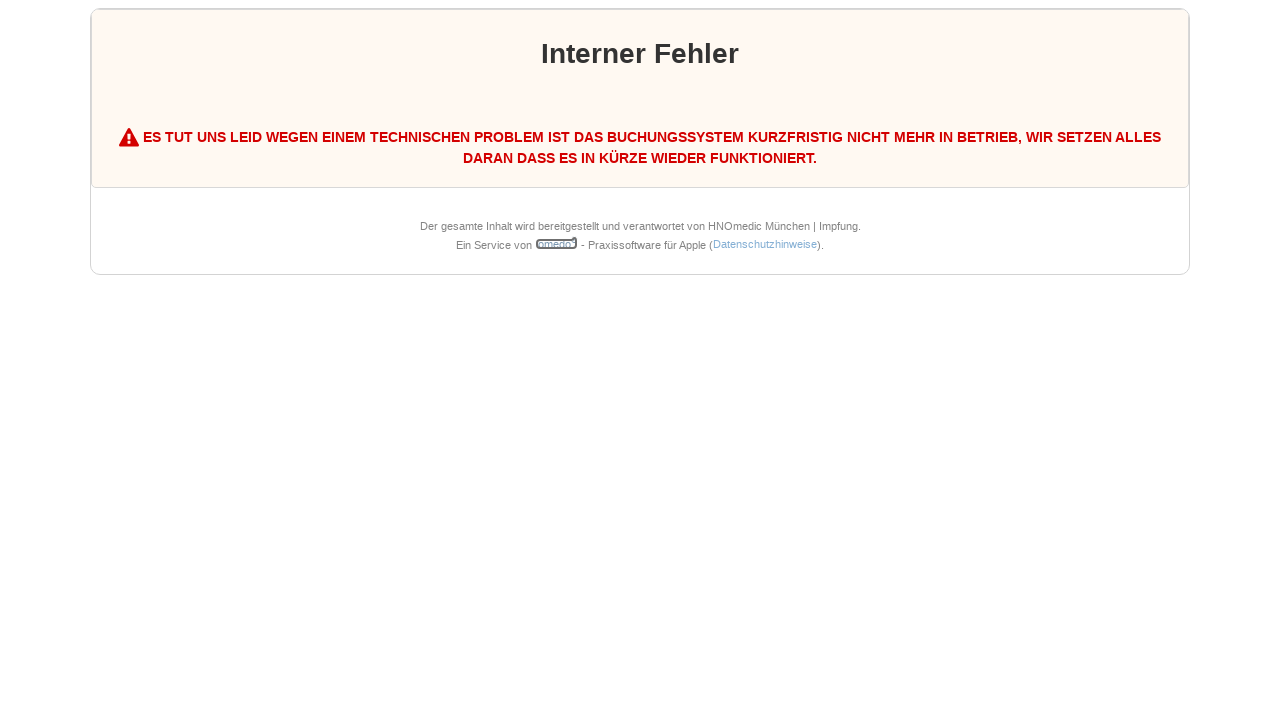

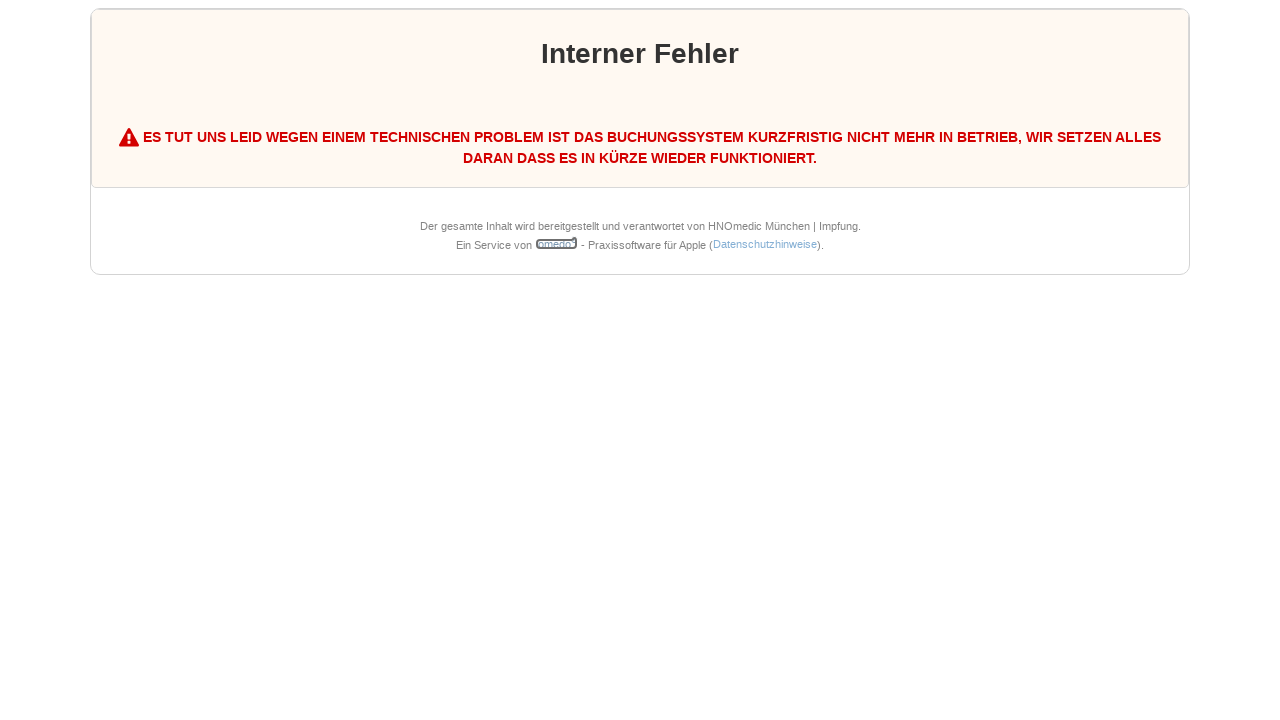